Tests the online calculator by performing multiple arithmetic operations: multiplication (423 × 525), division (4000 ÷ 200), addition with negative numbers, and a final multiplication operation, clicking the AC button between calculations to clear the display.

Starting URL: https://www.calculator.net/

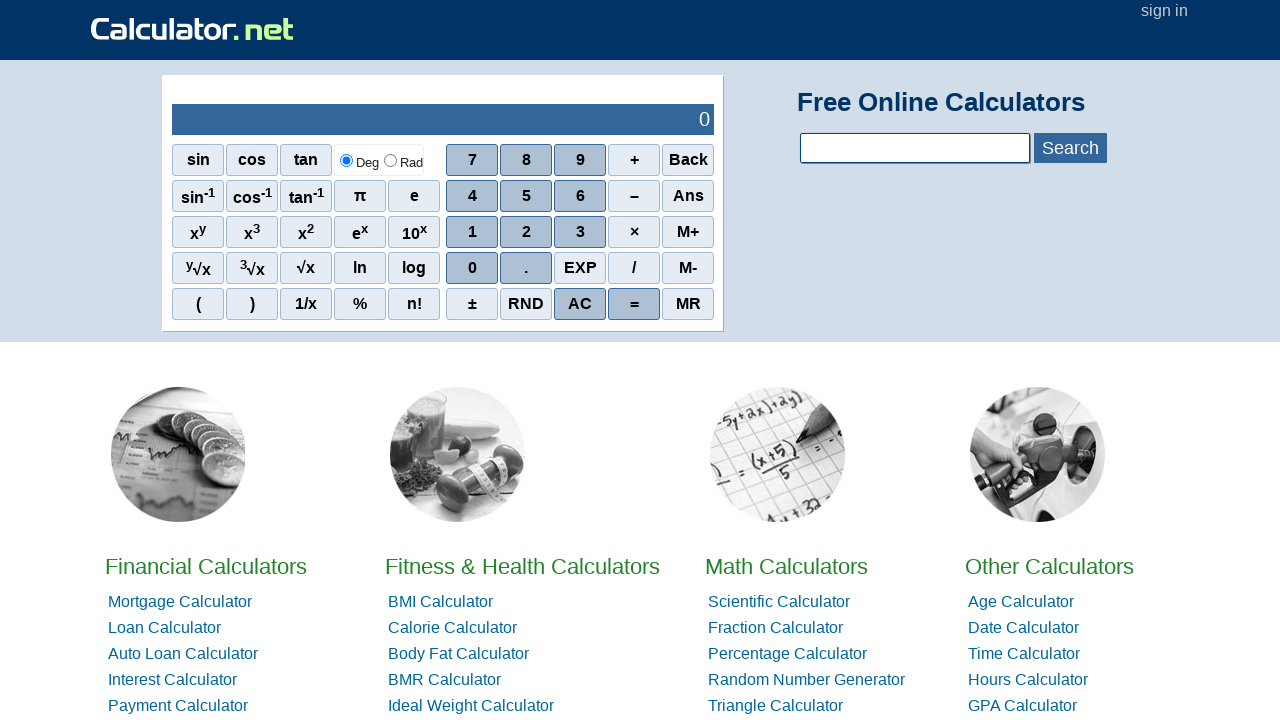

Clicked digit 4 at (472, 196) on xpath=//span[normalize-space()='4']
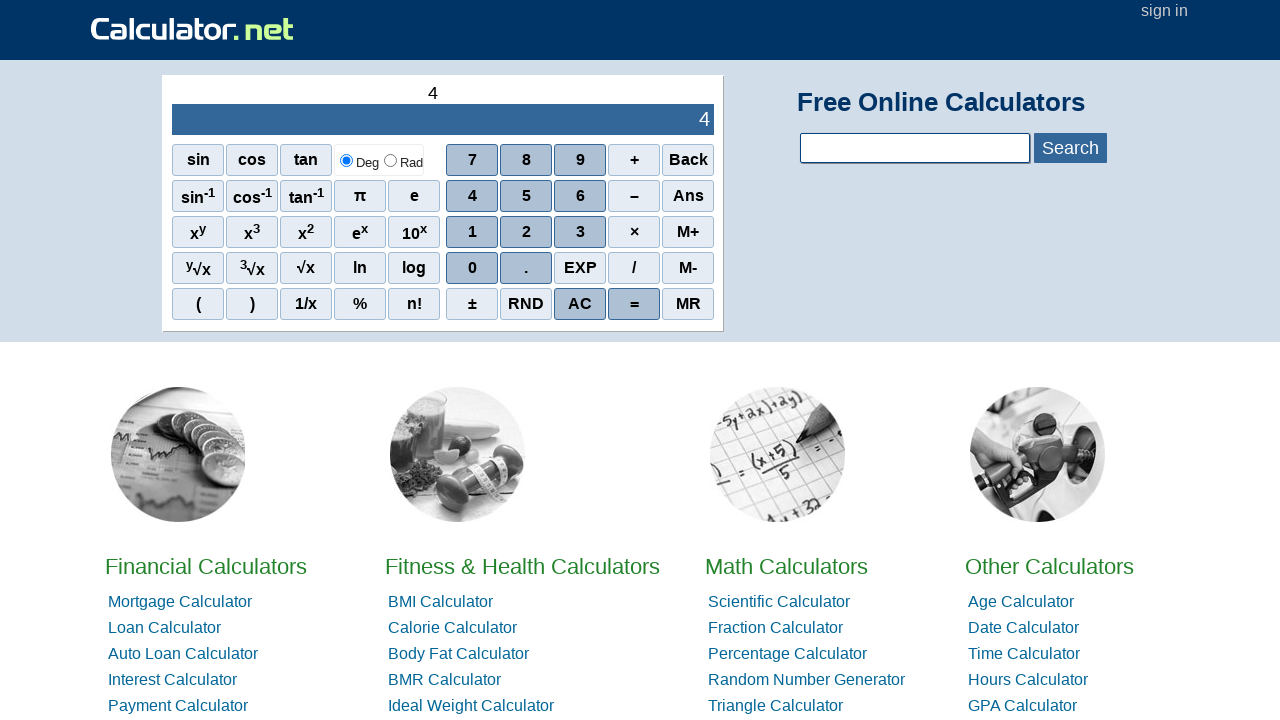

Clicked digit 2 at (526, 232) on xpath=//span[normalize-space()='2']
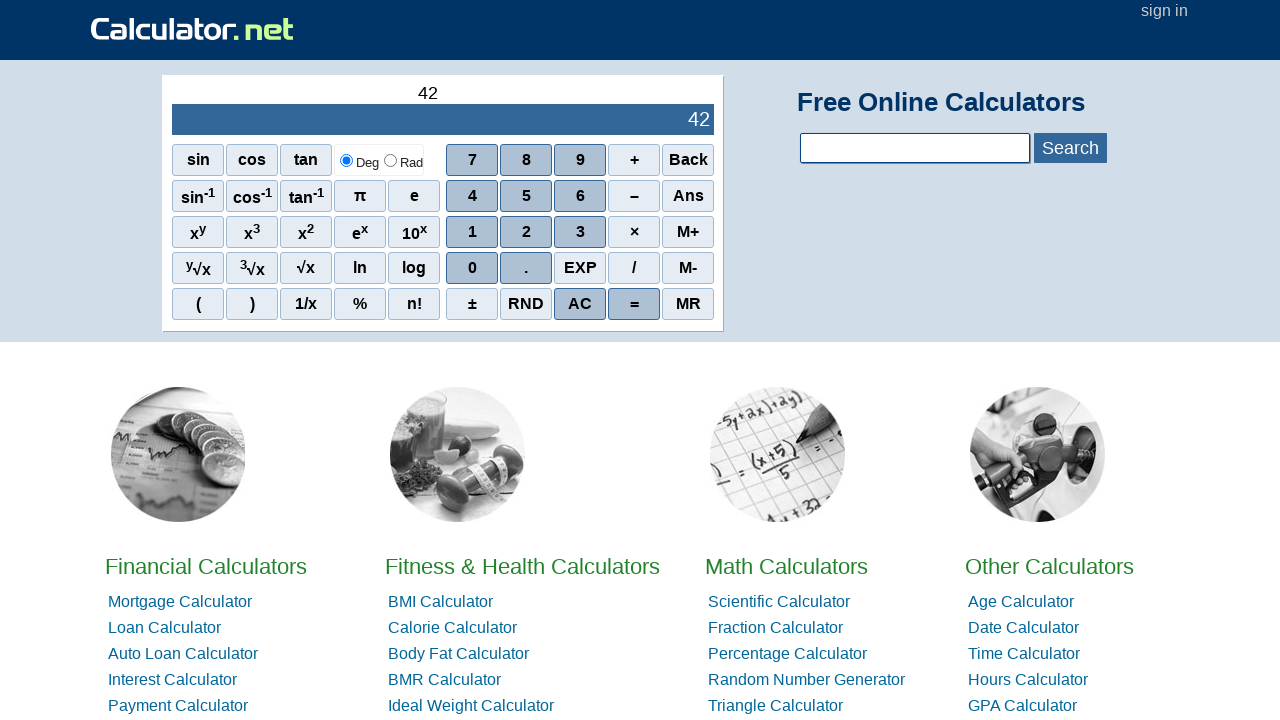

Clicked digit 3 at (580, 232) on xpath=//span[normalize-space()='3']
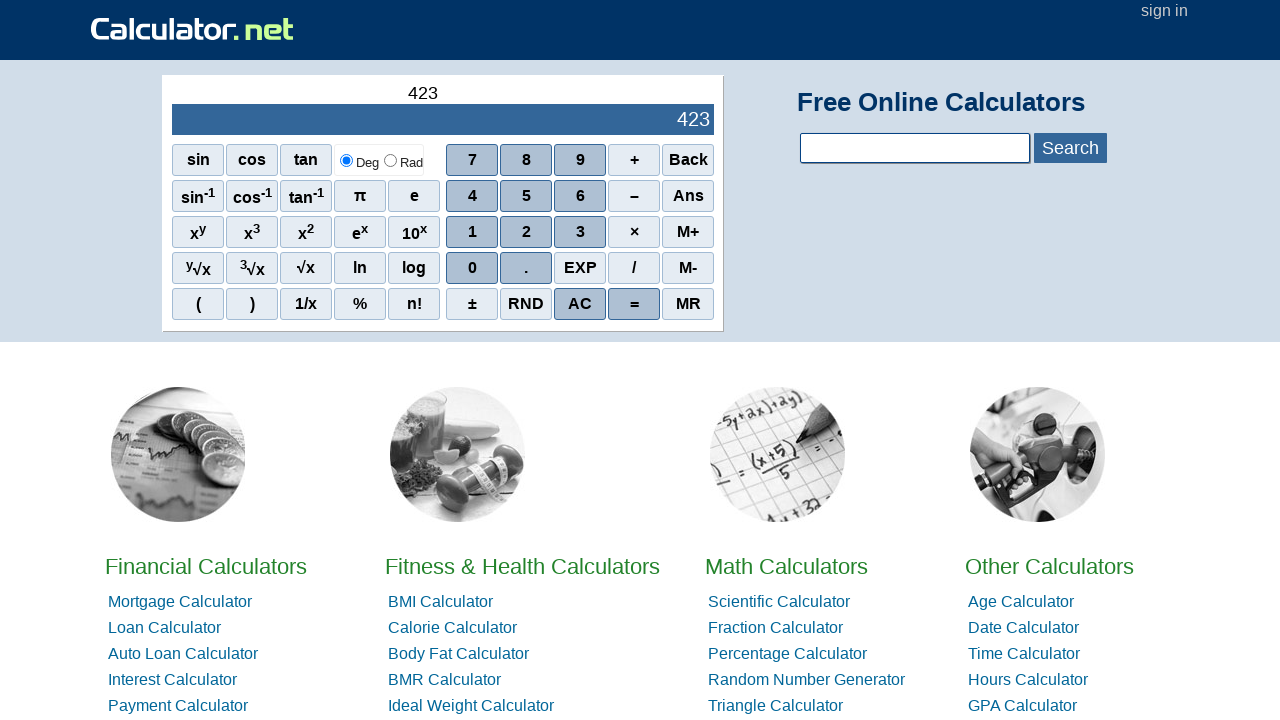

Clicked multiplication operator at (634, 232) on xpath=//span[normalize-space()='×']
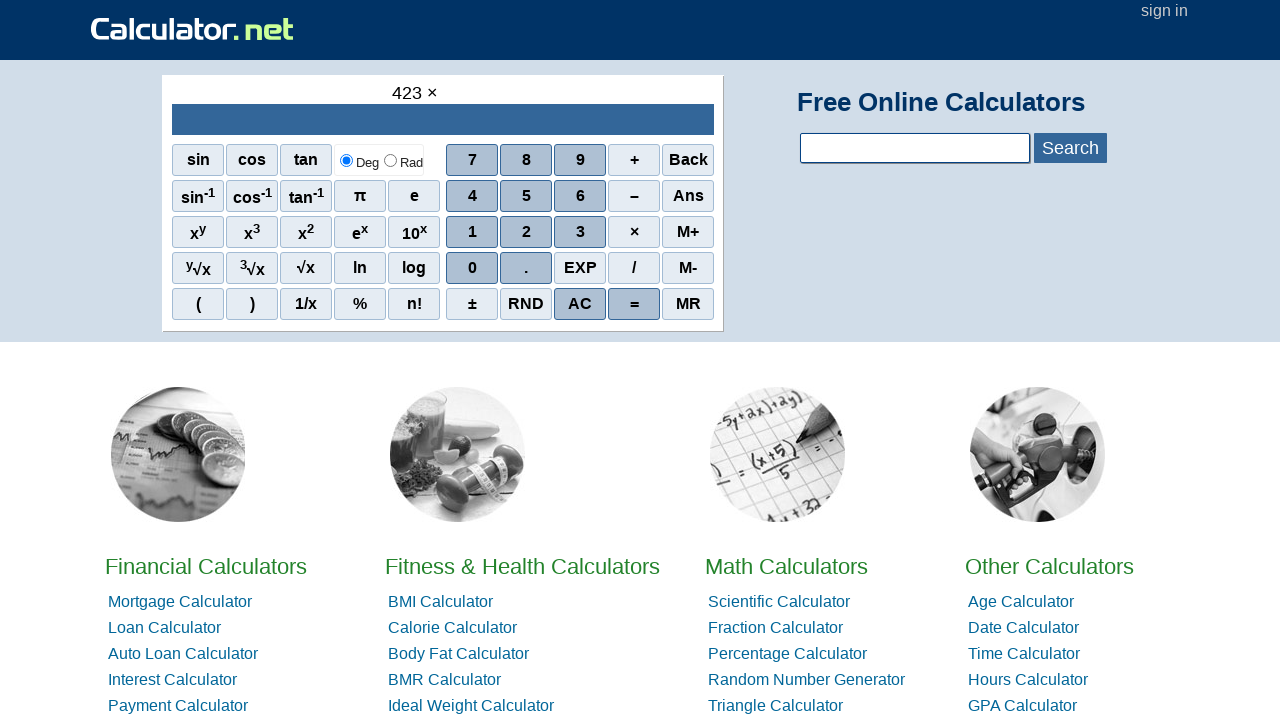

Clicked digit 5 at (526, 196) on xpath=//span[normalize-space()='5']
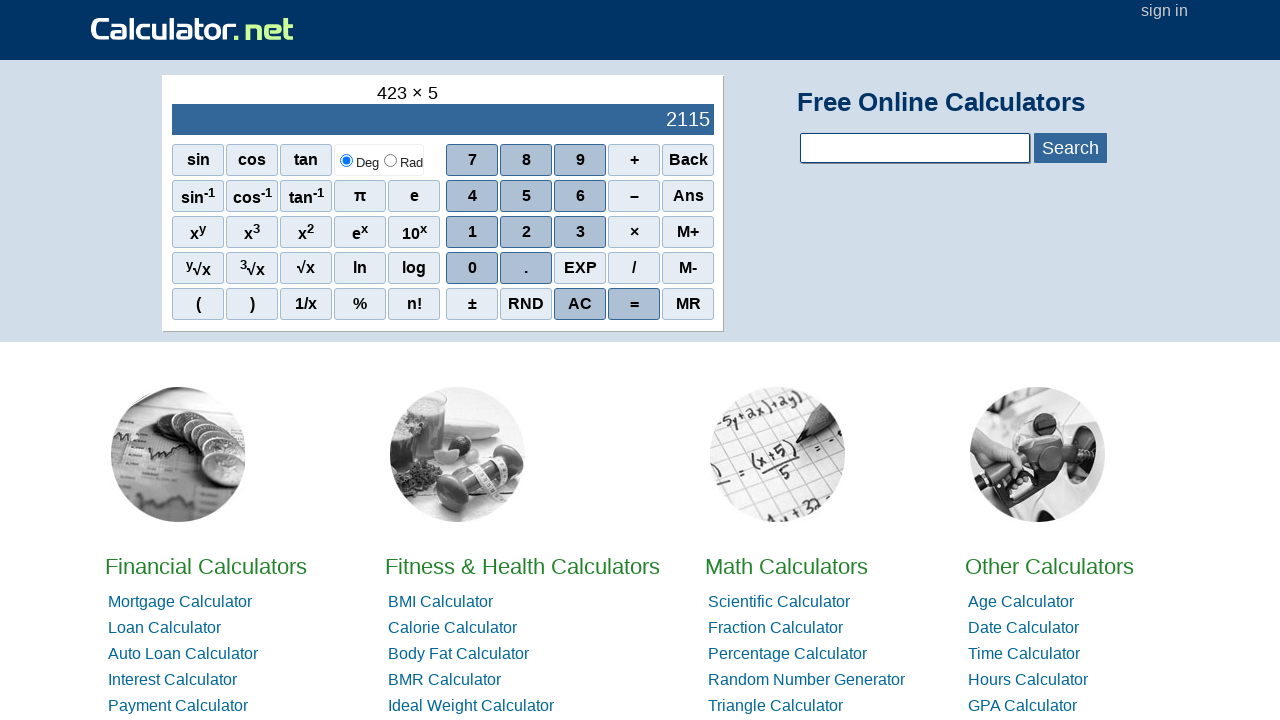

Clicked digit 2 at (526, 232) on xpath=//span[normalize-space()='2']
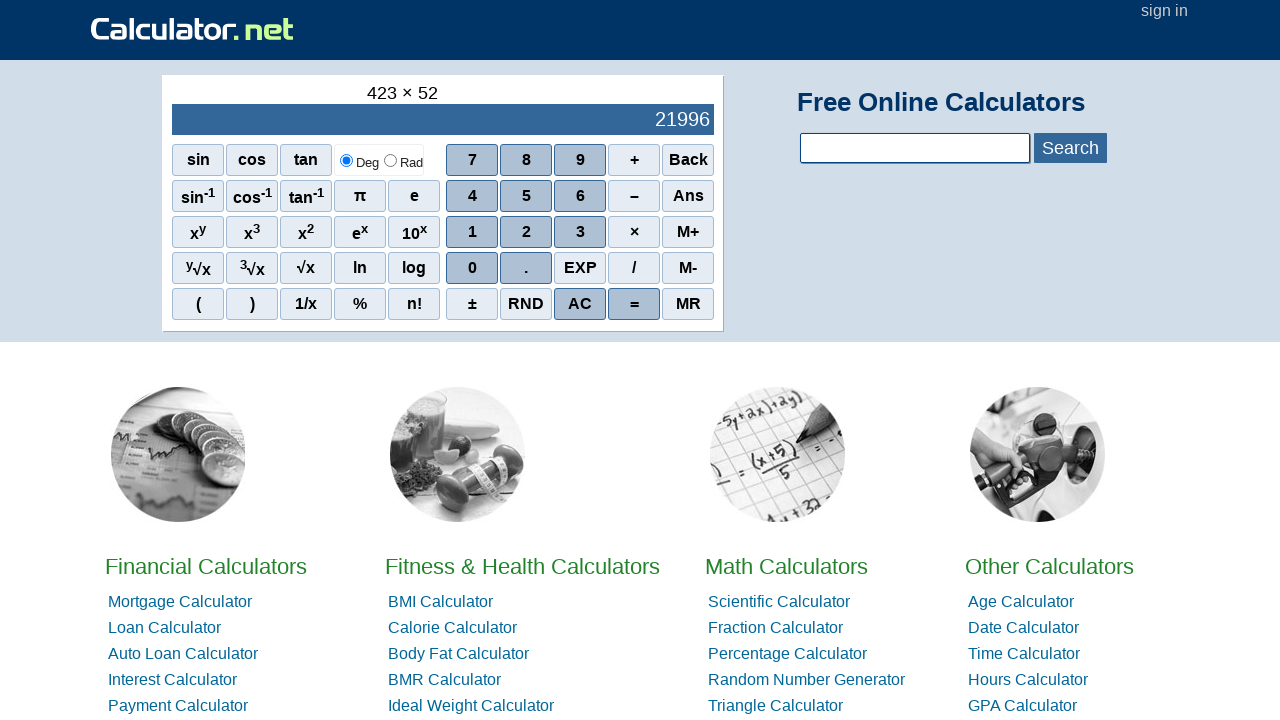

Clicked digit 5 at (526, 196) on xpath=//span[normalize-space()='5']
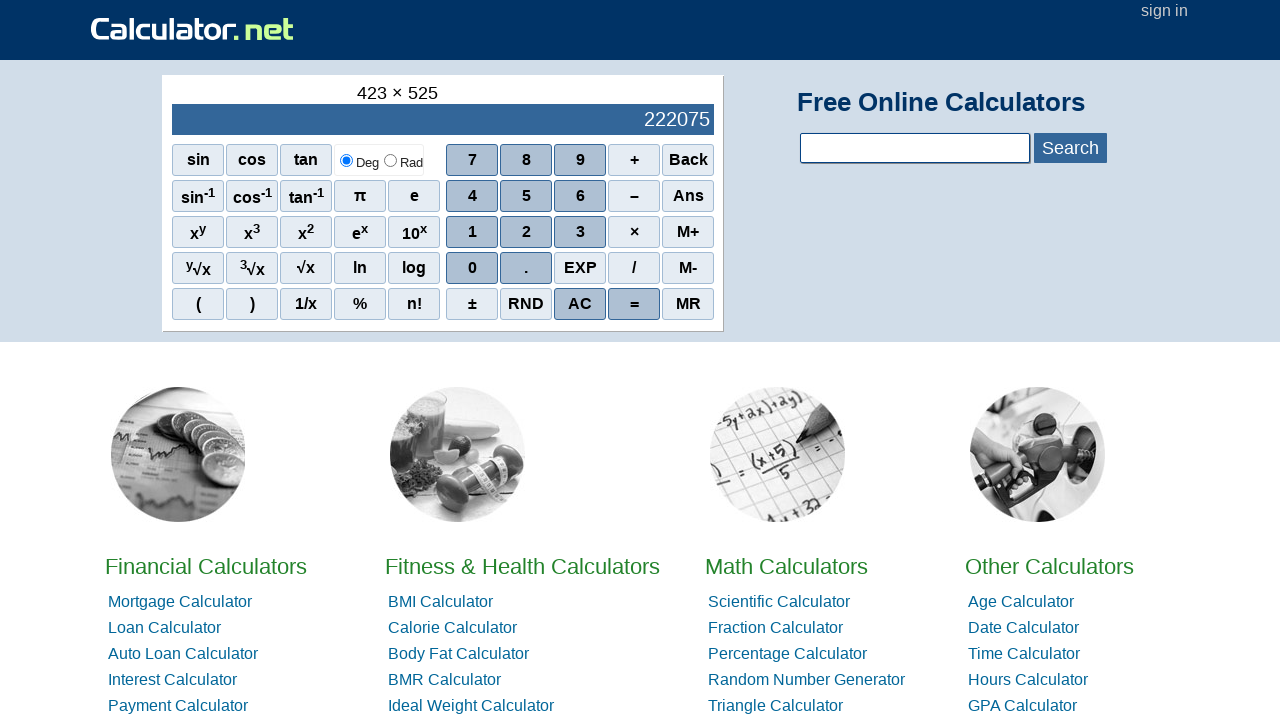

Clicked equals button to calculate 423 × 525 at (634, 304) on xpath=//span[normalize-space()='=']
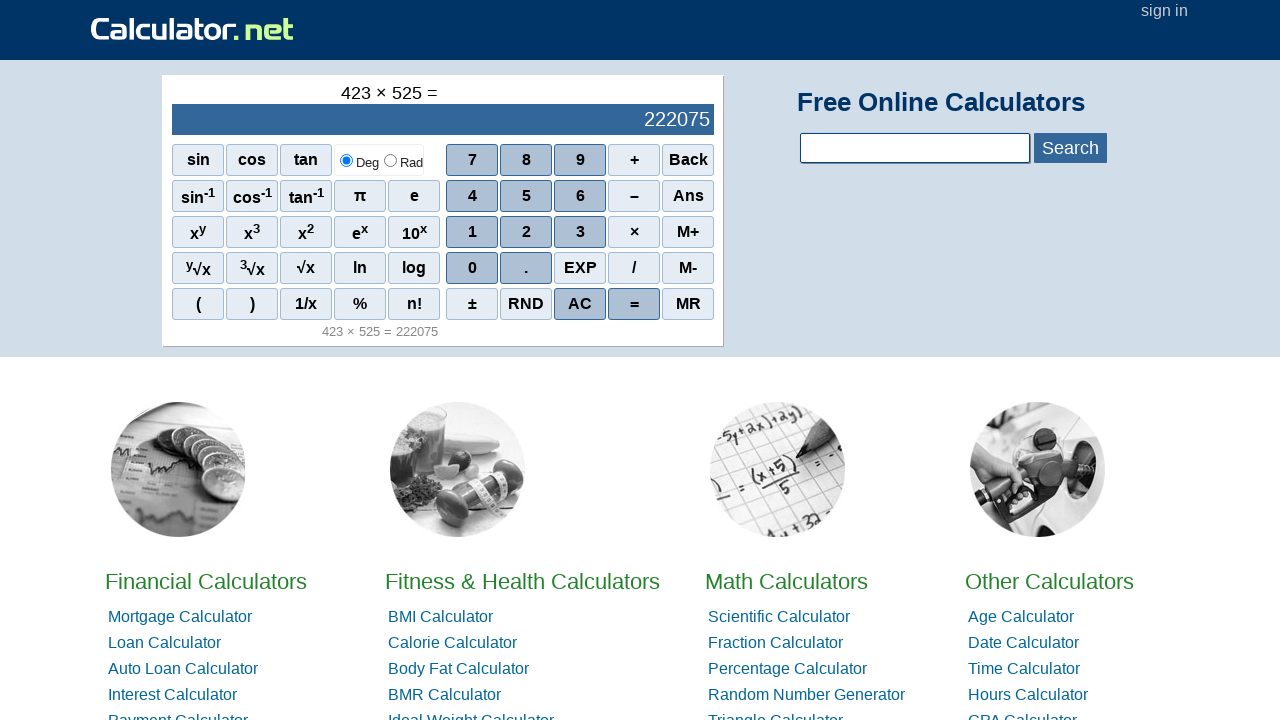

Clicked AC button to clear calculator at (580, 304) on xpath=//span[normalize-space()='AC']
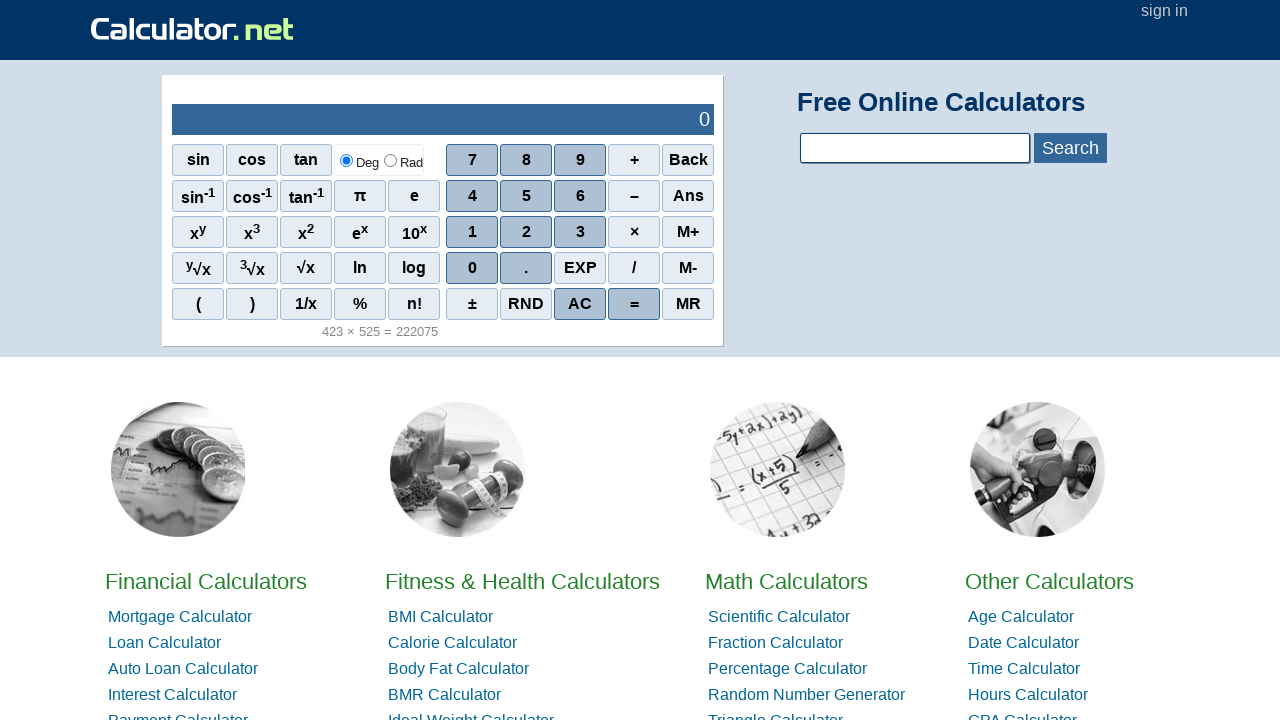

Clicked digit 4 at (472, 196) on xpath=//span[normalize-space()='4']
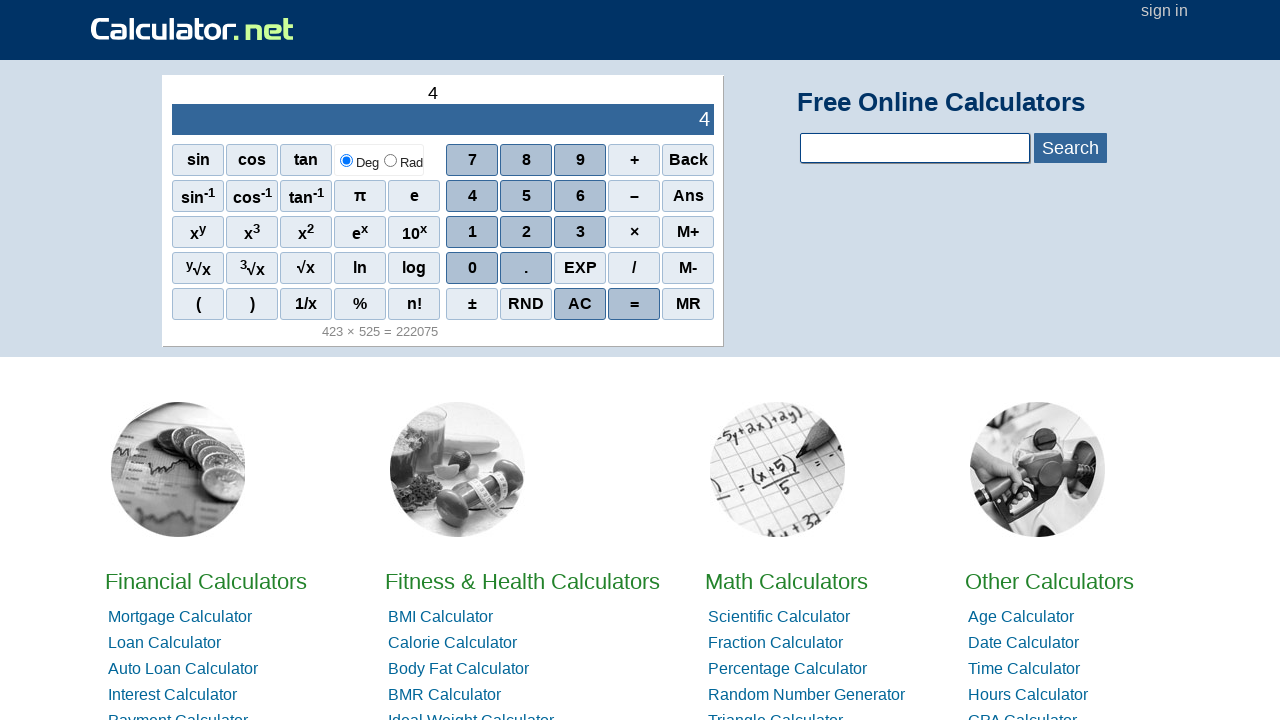

Clicked digit 0 at (472, 268) on xpath=//span[normalize-space()='0']
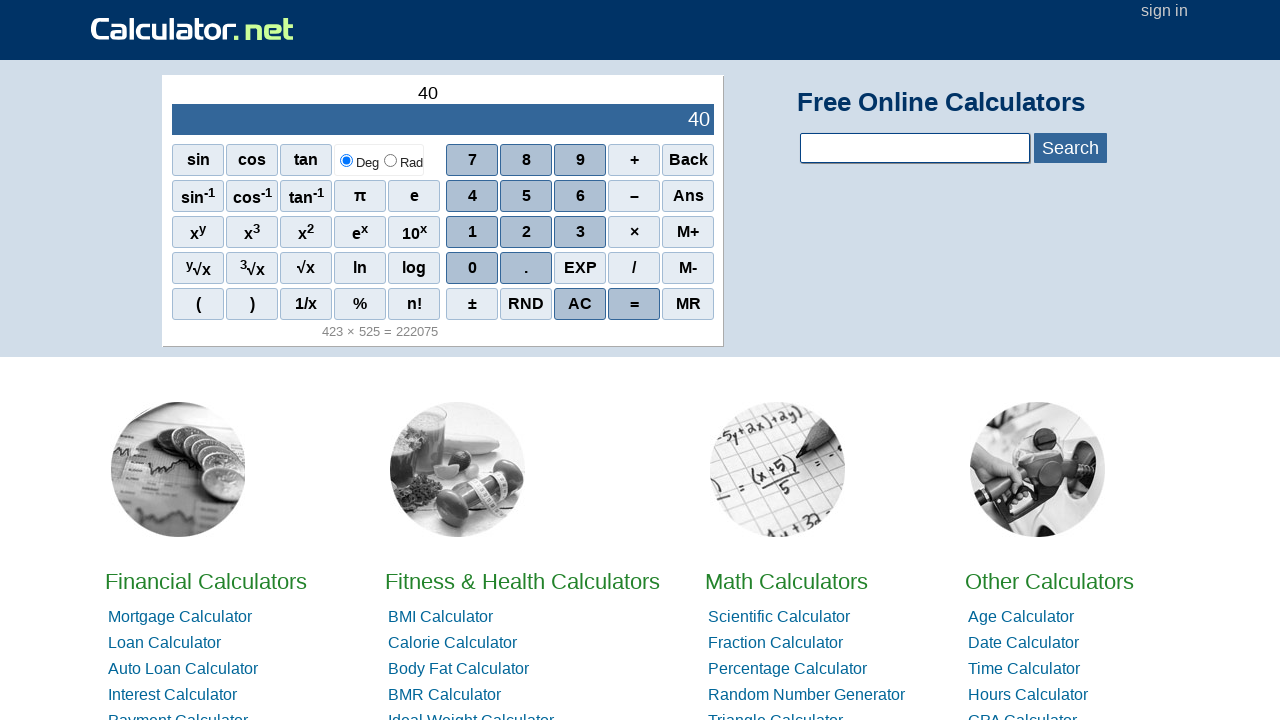

Clicked digit 0 at (472, 268) on xpath=//span[normalize-space()='0']
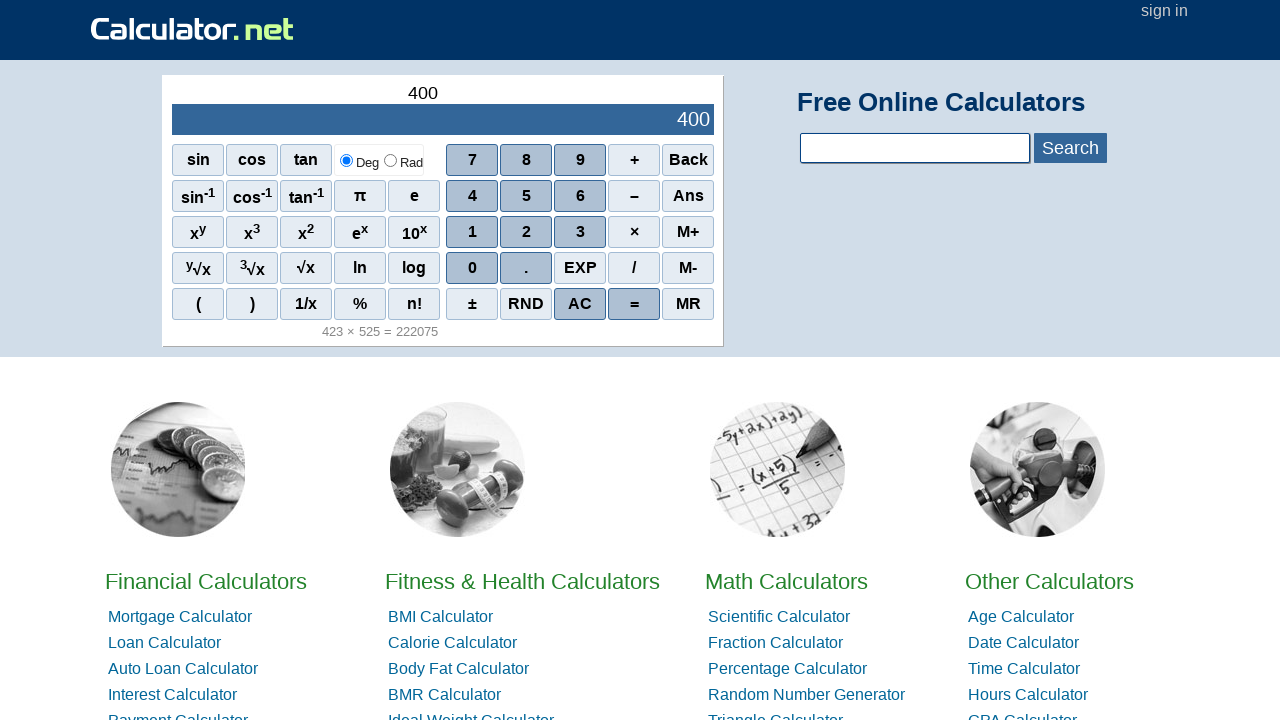

Clicked digit 0 at (472, 268) on xpath=//span[normalize-space()='0']
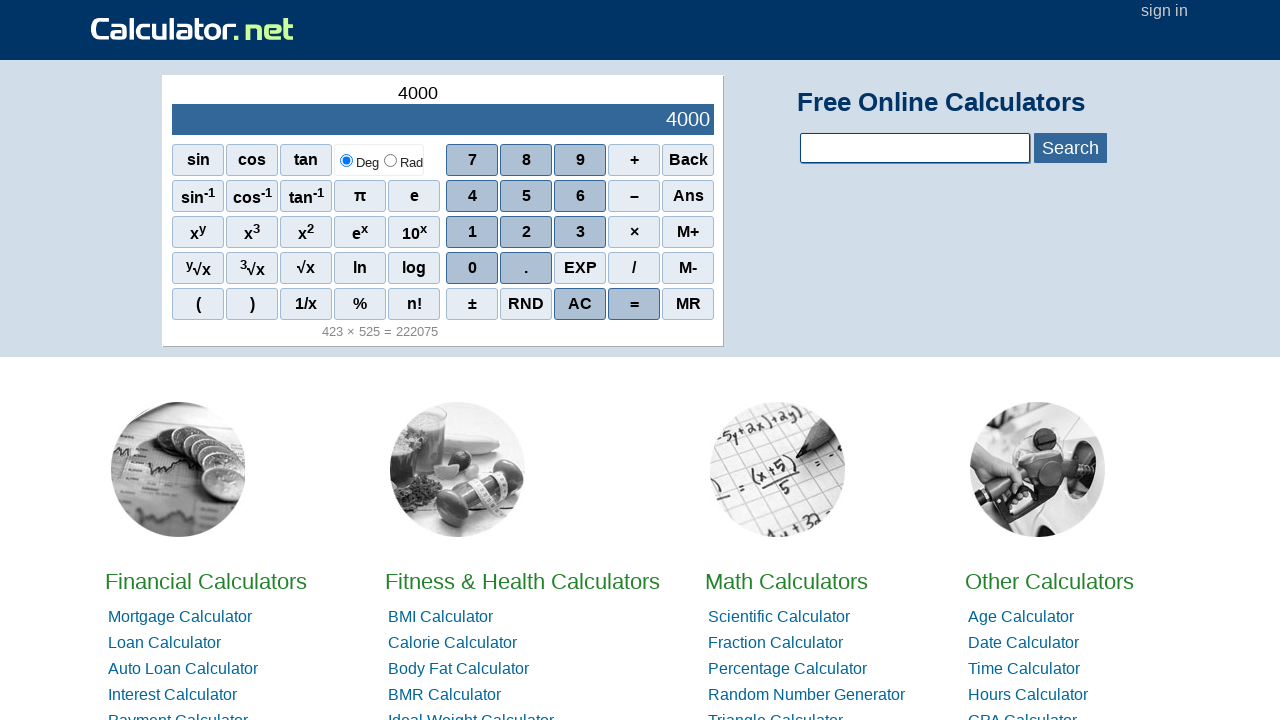

Clicked division operator at (634, 268) on //span[@onclick="r('/')"]
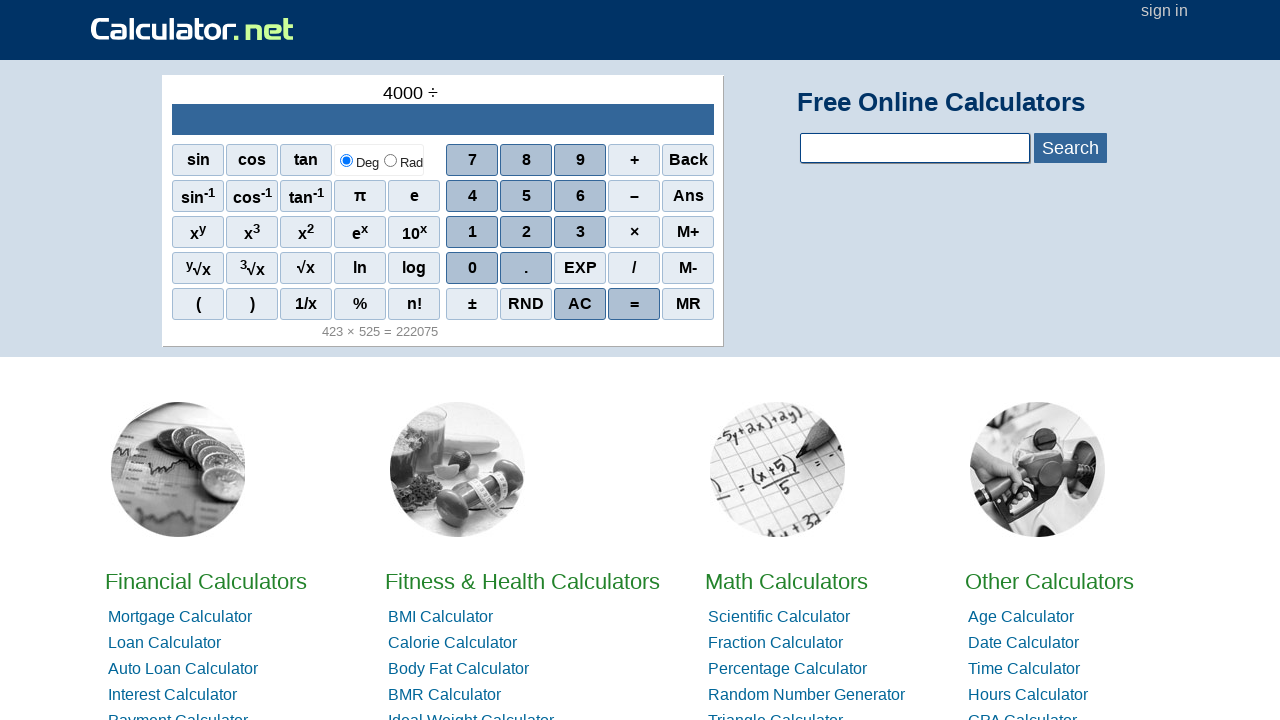

Clicked digit 2 at (526, 232) on xpath=//span[normalize-space()='2']
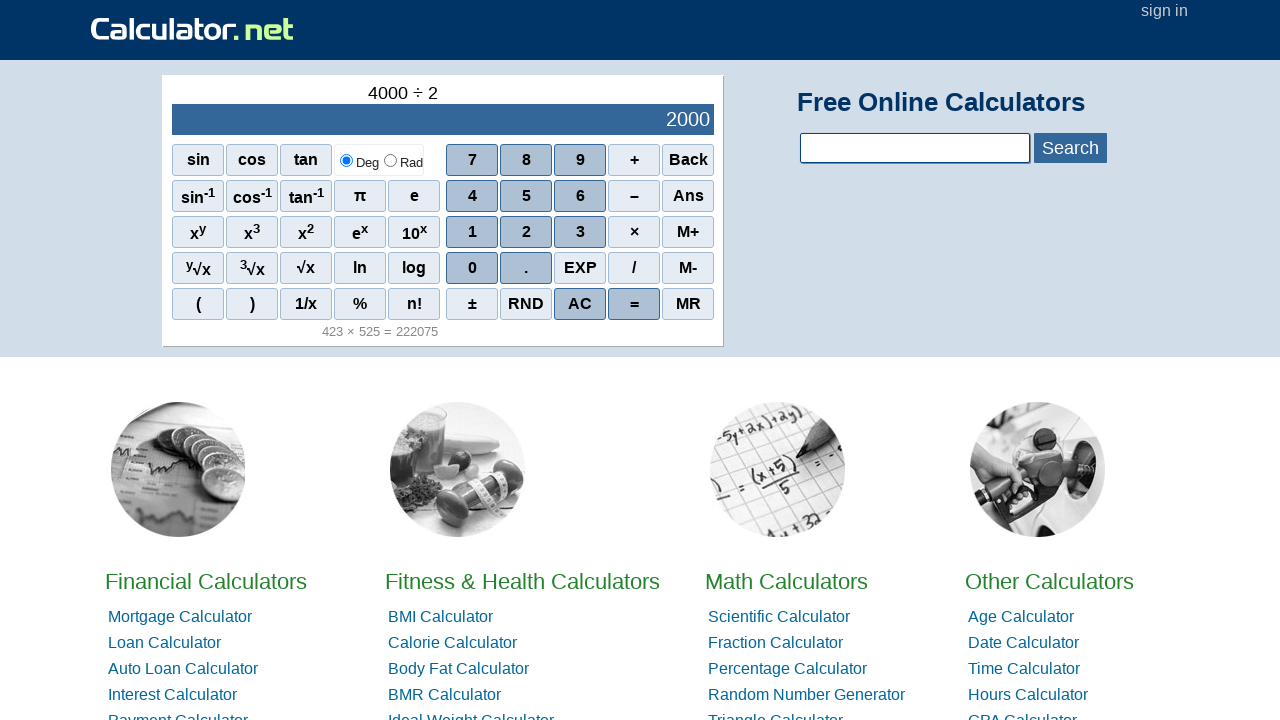

Clicked digit 0 at (472, 268) on xpath=//span[normalize-space()='0']
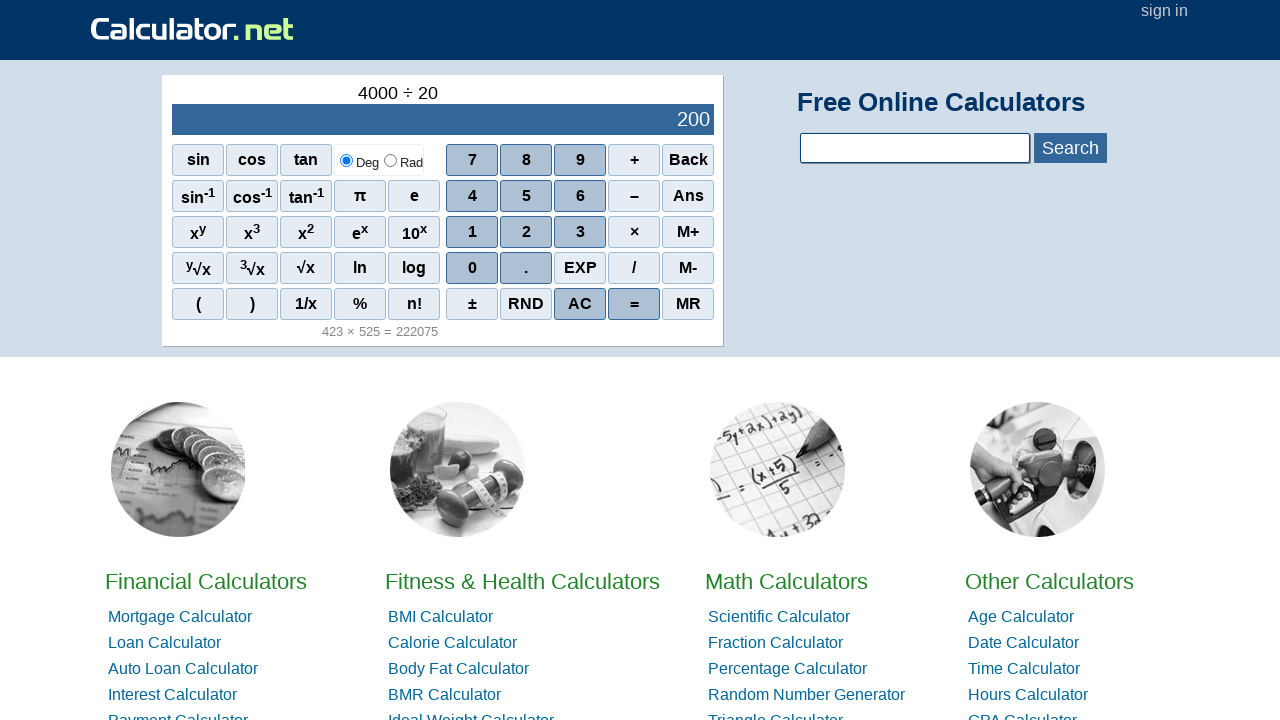

Clicked digit 0 at (472, 268) on xpath=//span[normalize-space()='0']
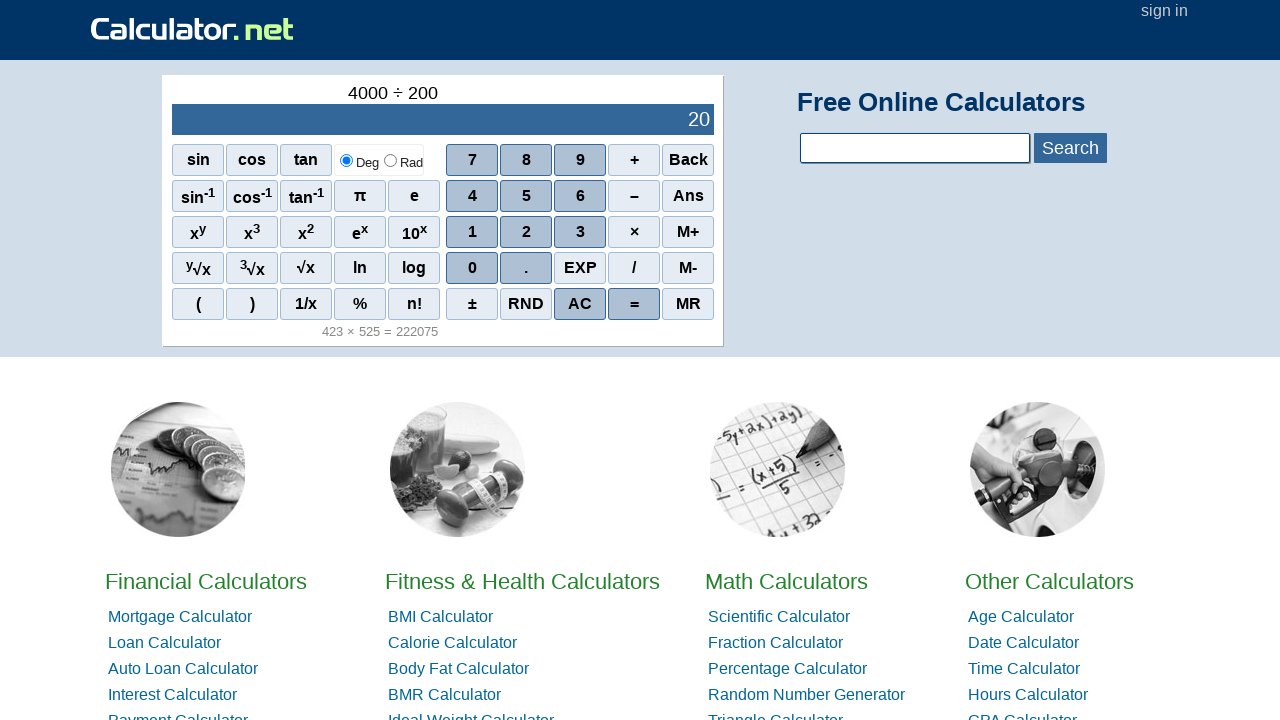

Clicked equals button to calculate 4000 ÷ 200 at (634, 304) on xpath=//span[normalize-space()='=']
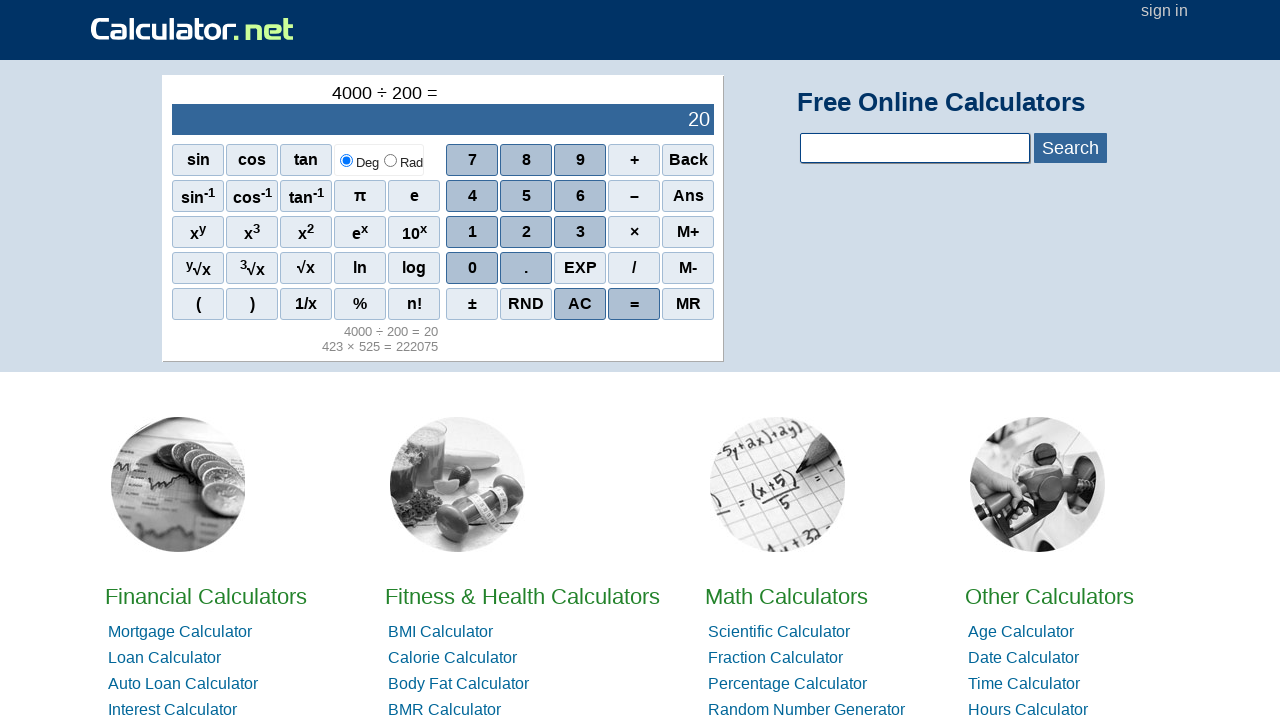

Clicked AC button to clear calculator at (580, 304) on xpath=//span[normalize-space()='AC']
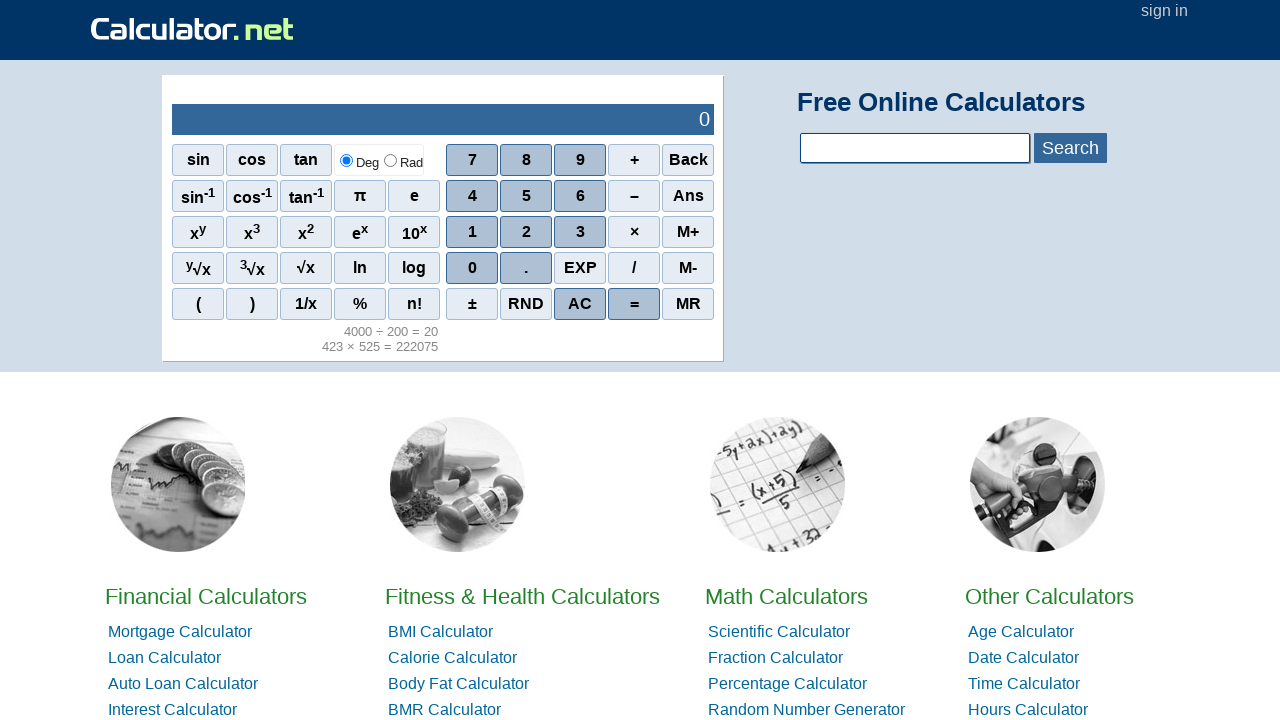

Clicked plus/minus button to toggle negative at (472, 304) on xpath=//span[contains(text(),'±')]
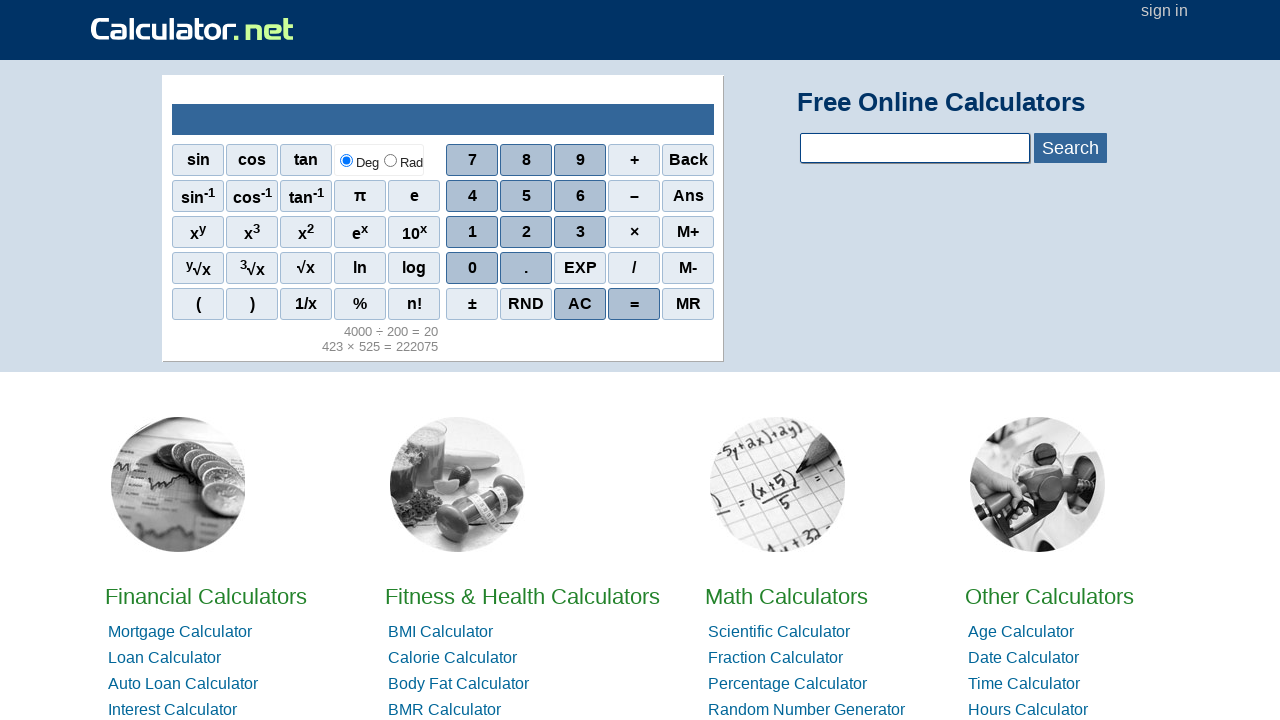

Clicked digit 2 at (526, 232) on xpath=//span[normalize-space()='2']
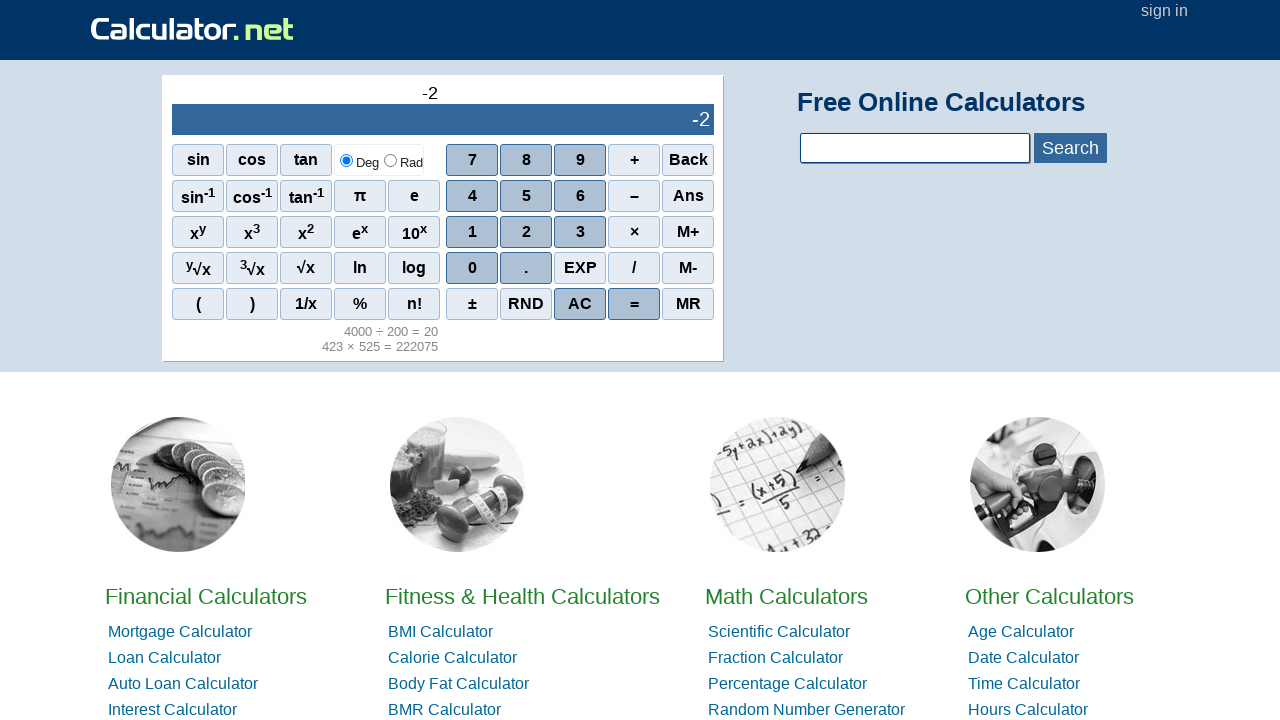

Clicked digit 3 at (580, 232) on xpath=//span[normalize-space()='3']
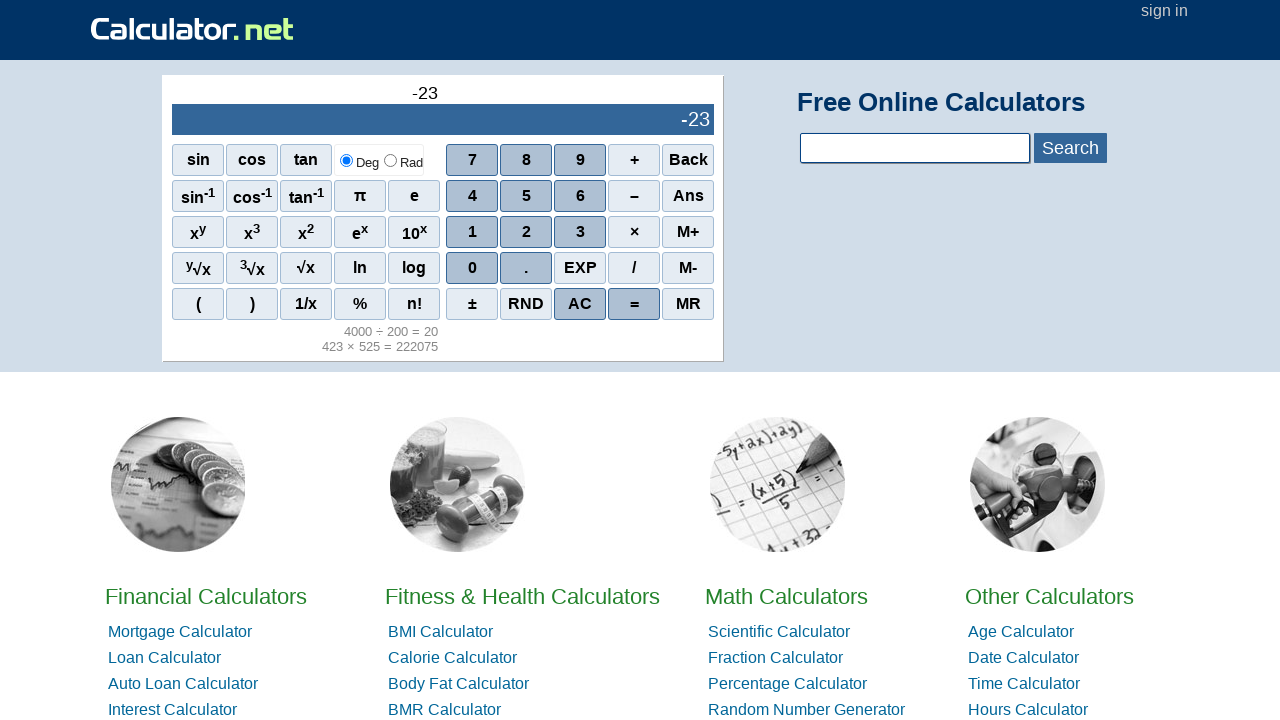

Clicked digit 4 at (472, 196) on xpath=//span[normalize-space()='4']
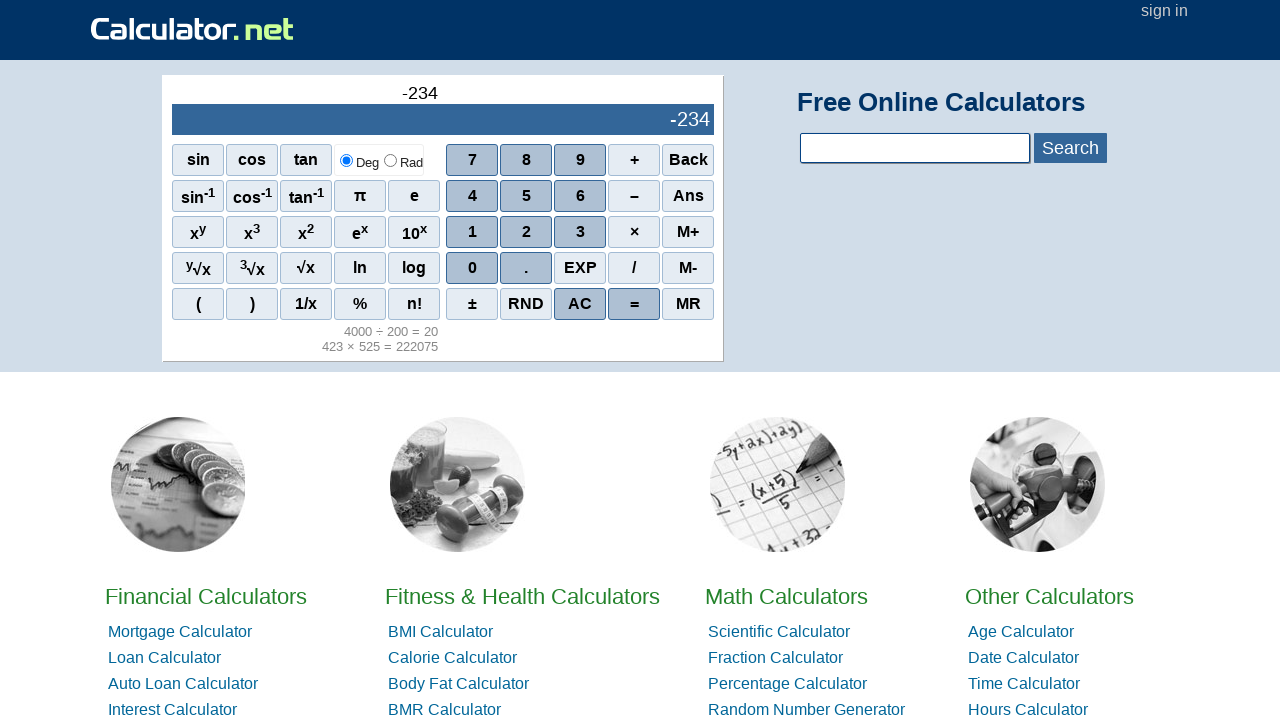

Clicked digit 2 at (526, 232) on xpath=//span[normalize-space()='2']
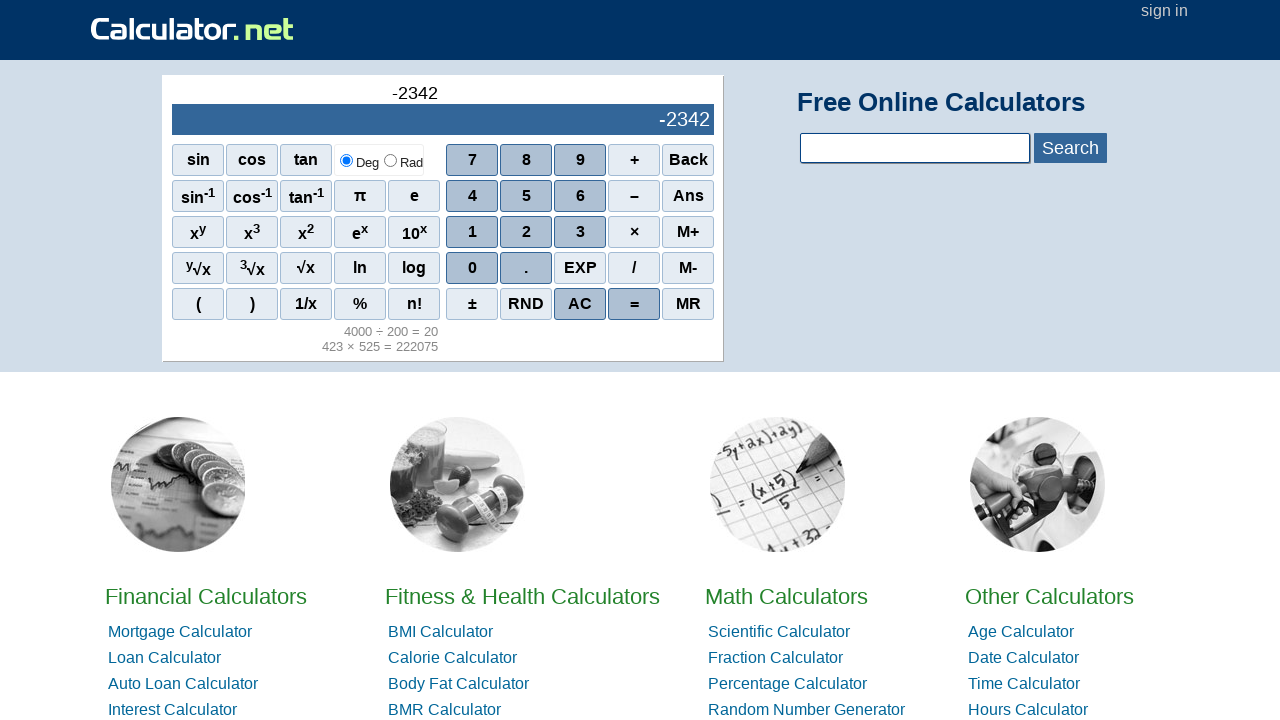

Clicked digit 3 at (580, 232) on xpath=//span[normalize-space()='3']
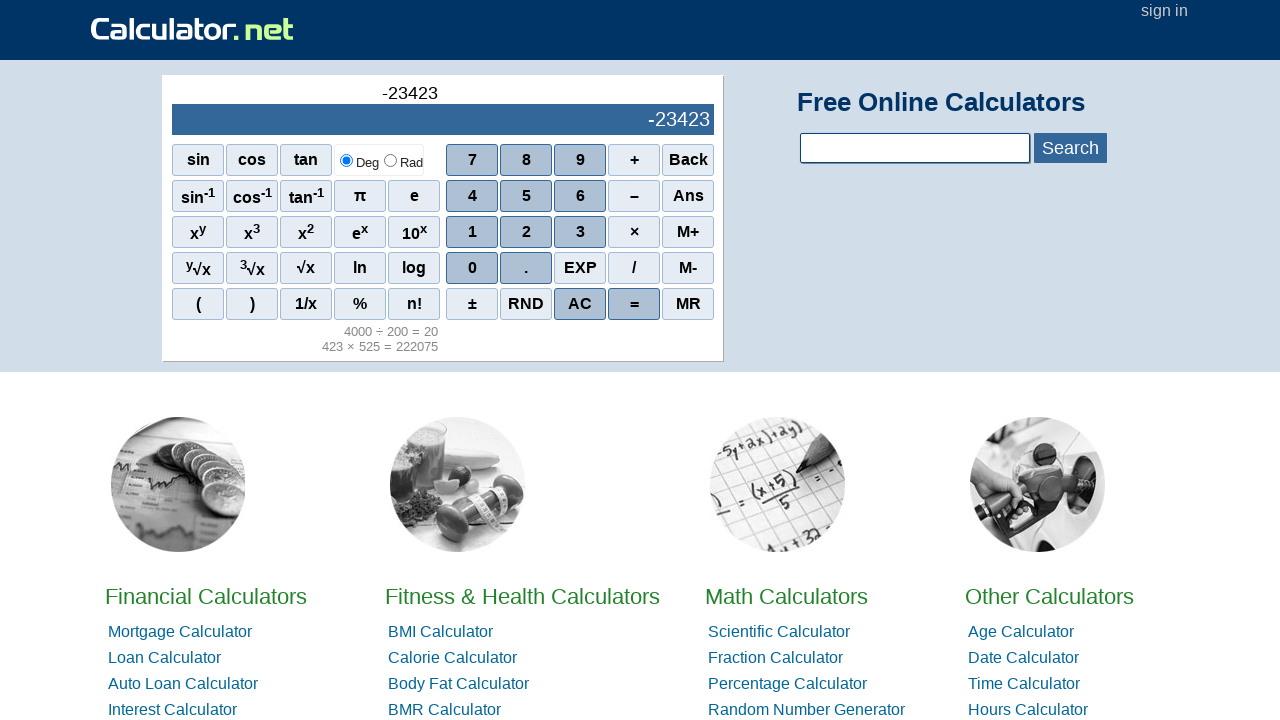

Clicked digit 4 at (472, 196) on xpath=//span[normalize-space()='4']
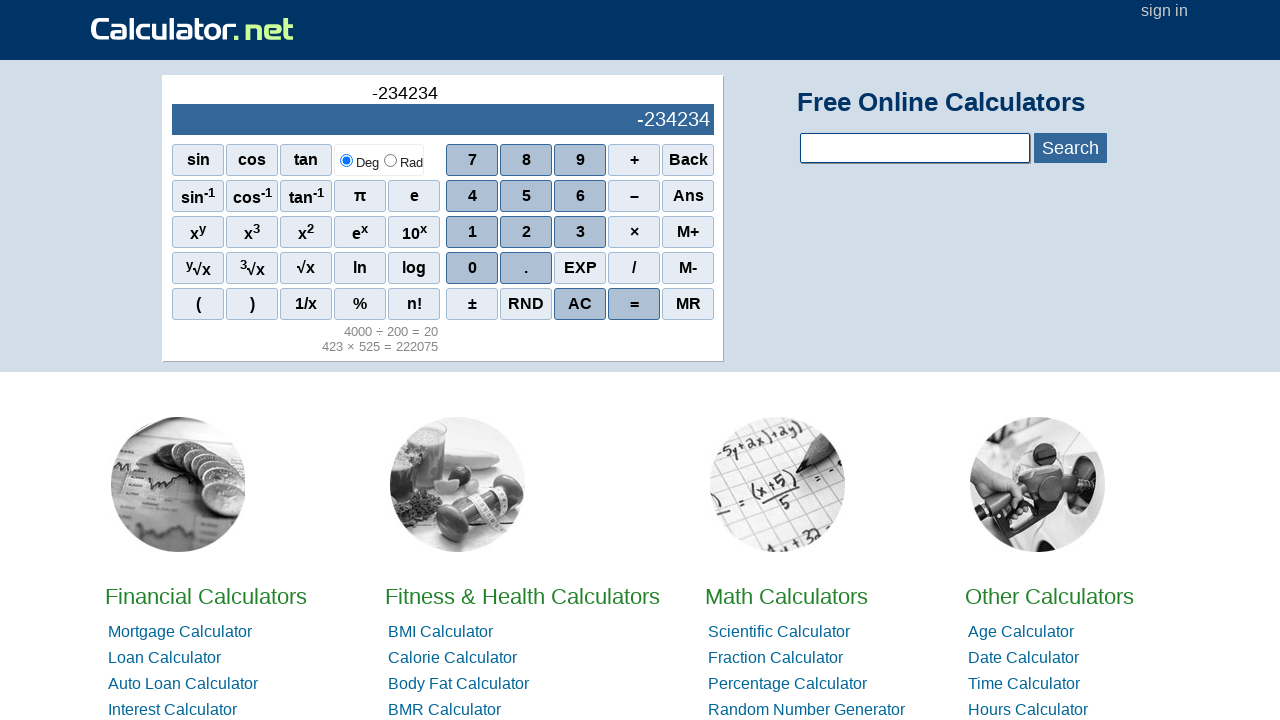

Clicked addition operator at (634, 160) on xpath=//span[normalize-space()='+']
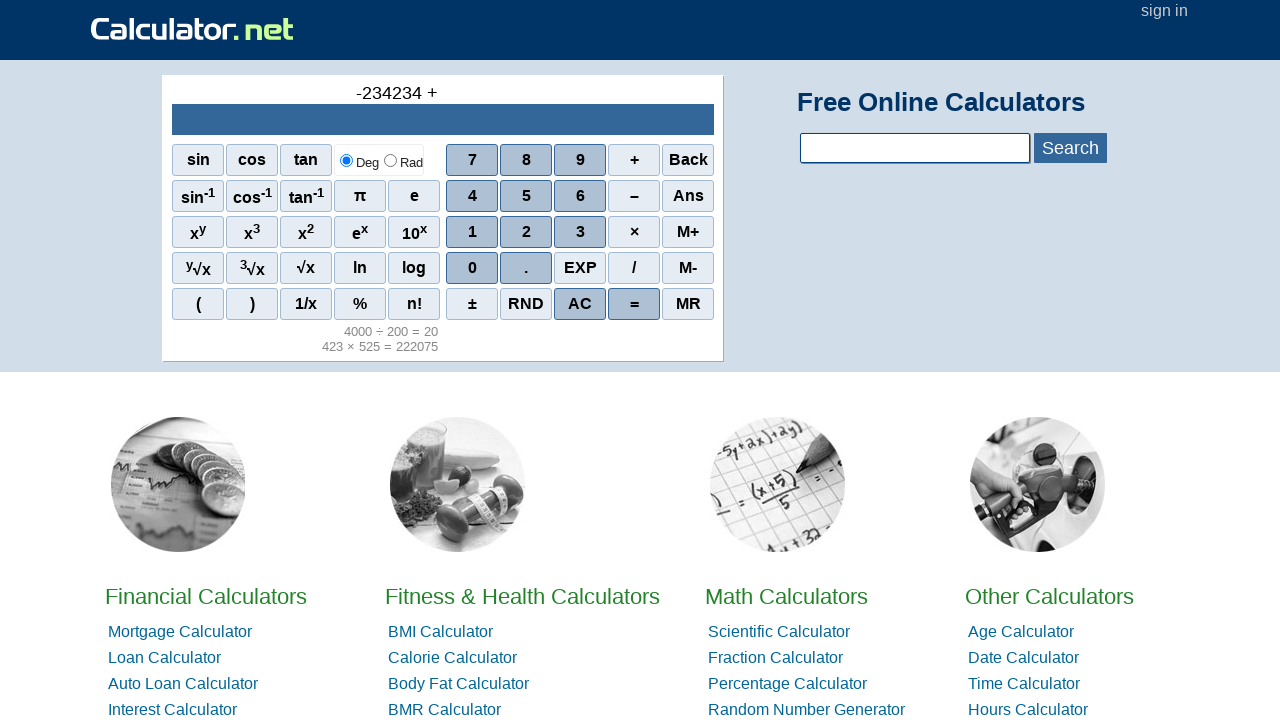

Clicked digit 3 at (580, 232) on xpath=//span[normalize-space()='3']
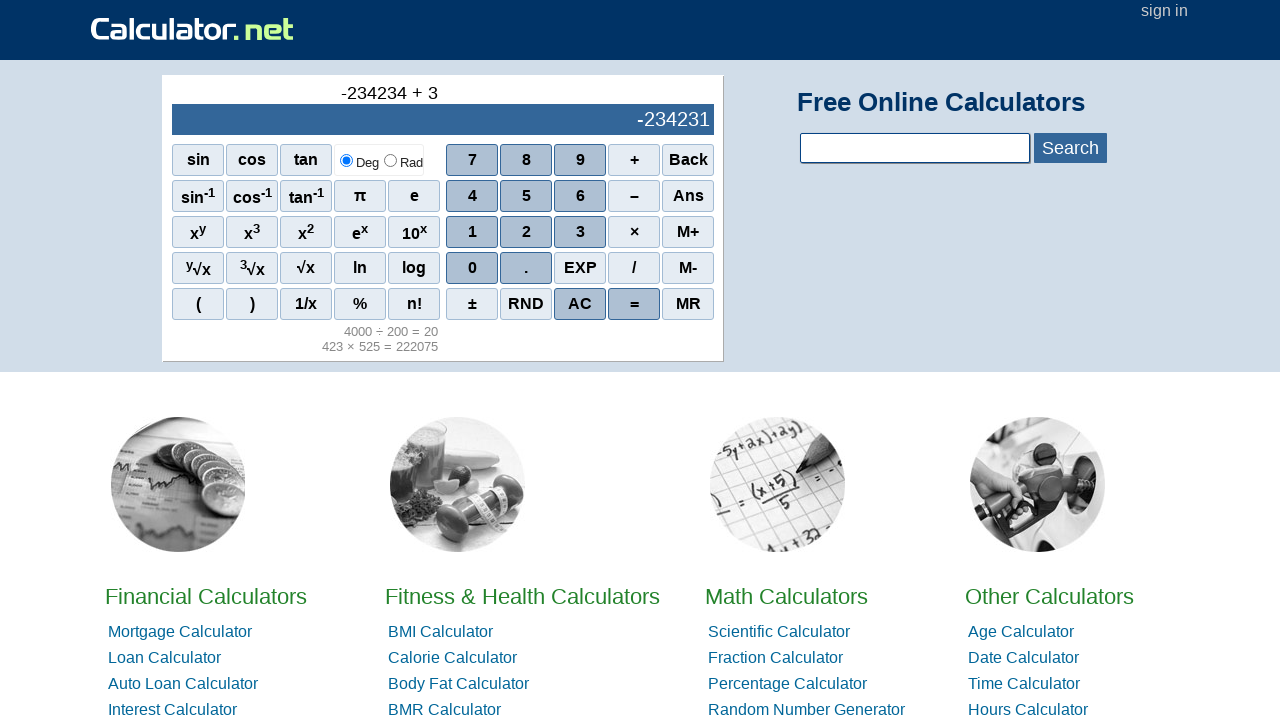

Clicked digit 4 at (472, 196) on xpath=//span[normalize-space()='4']
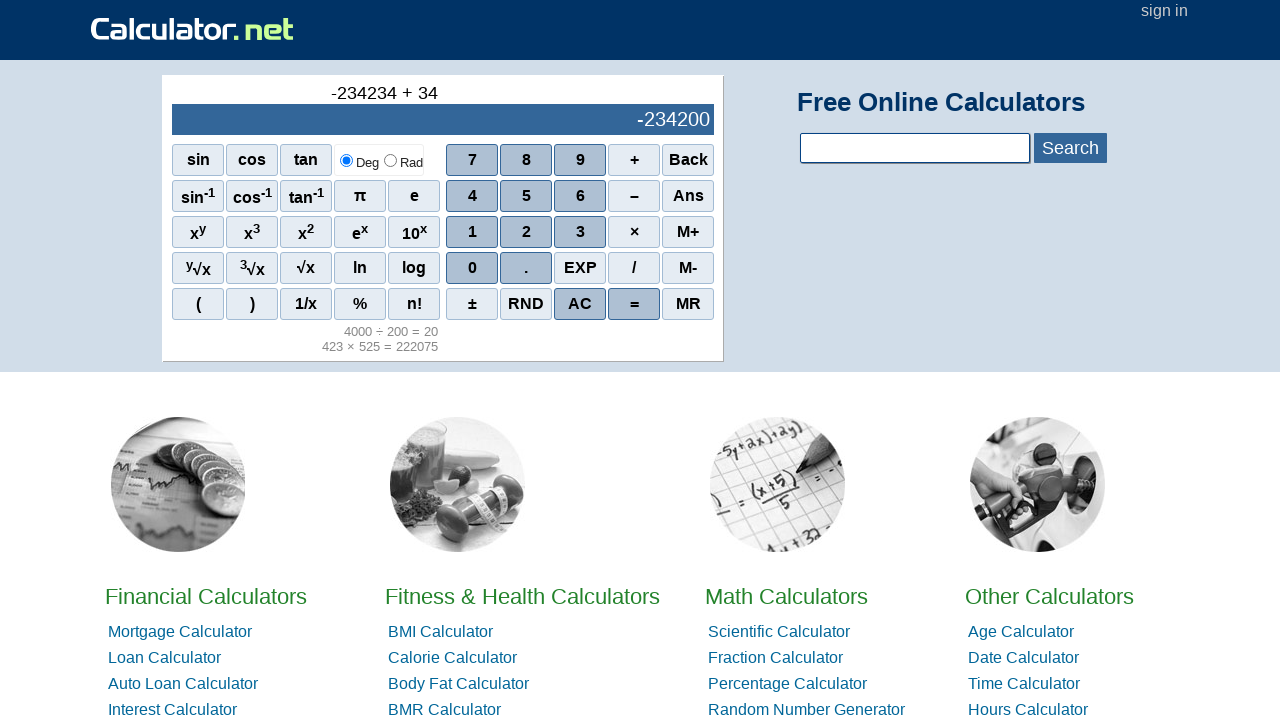

Clicked digit 5 at (526, 196) on xpath=//span[normalize-space()='5']
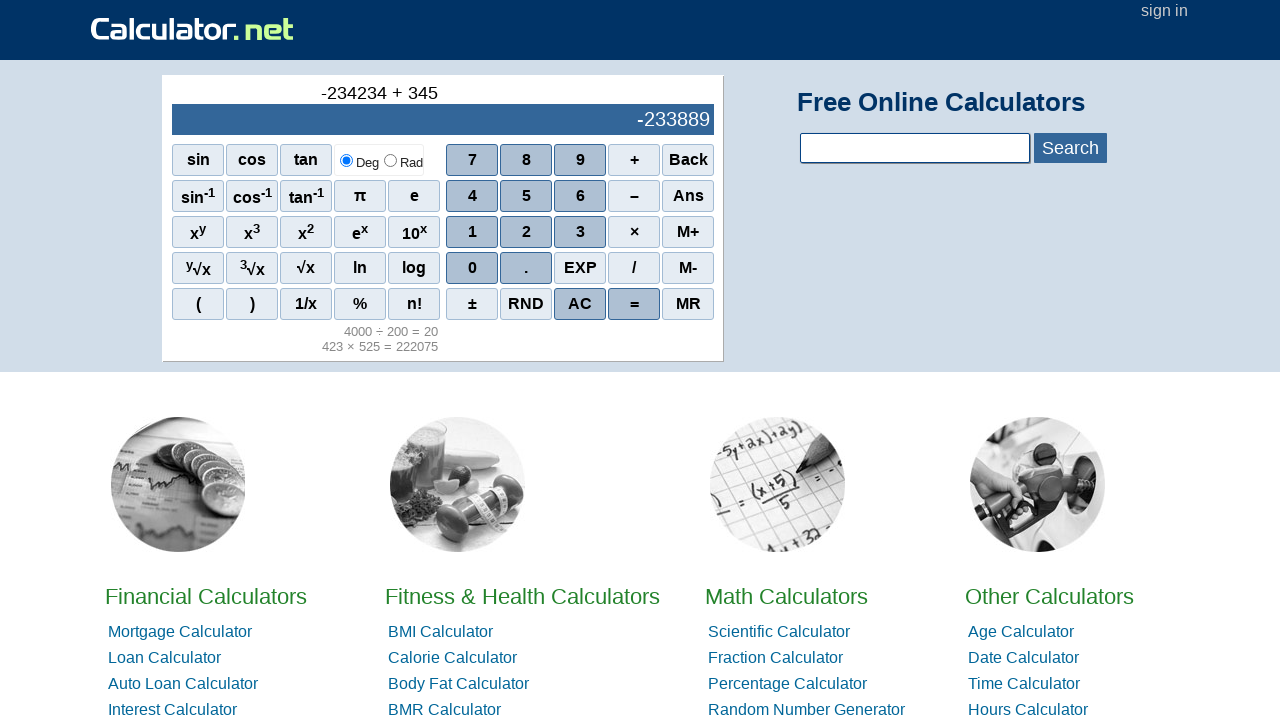

Clicked digit 3 at (580, 232) on xpath=//span[normalize-space()='3']
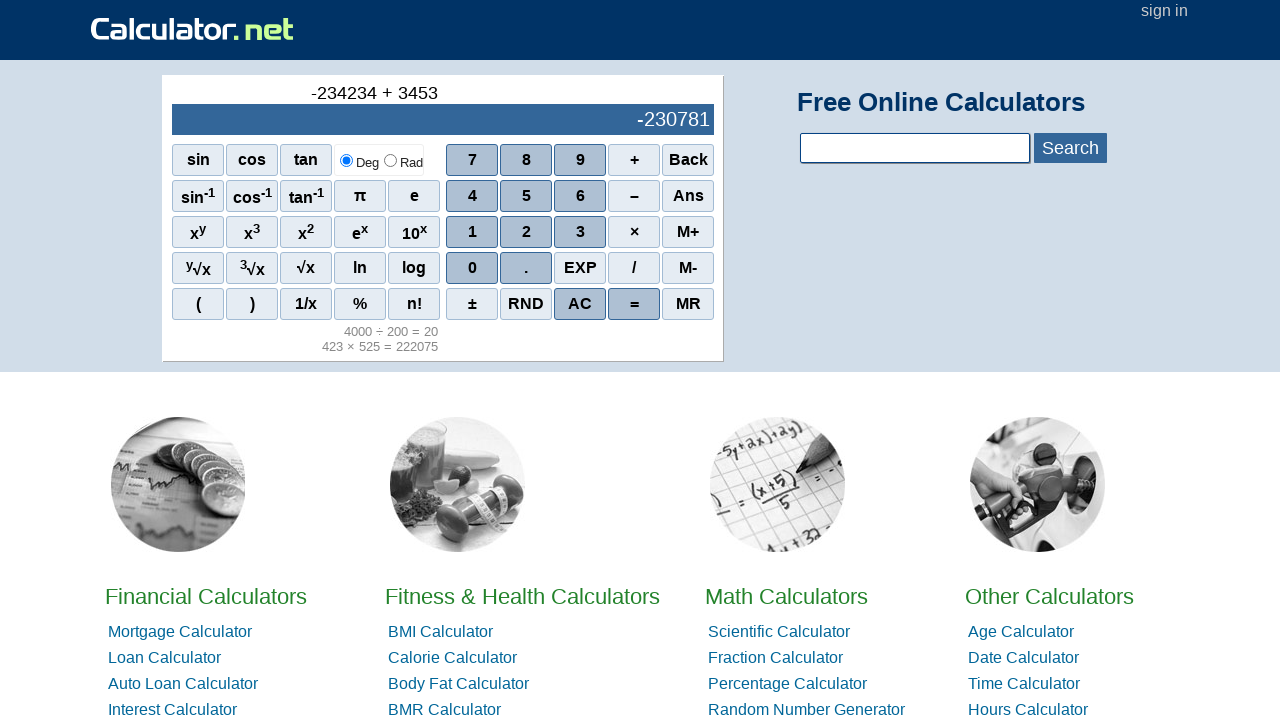

Clicked digit 4 at (472, 196) on xpath=//span[normalize-space()='4']
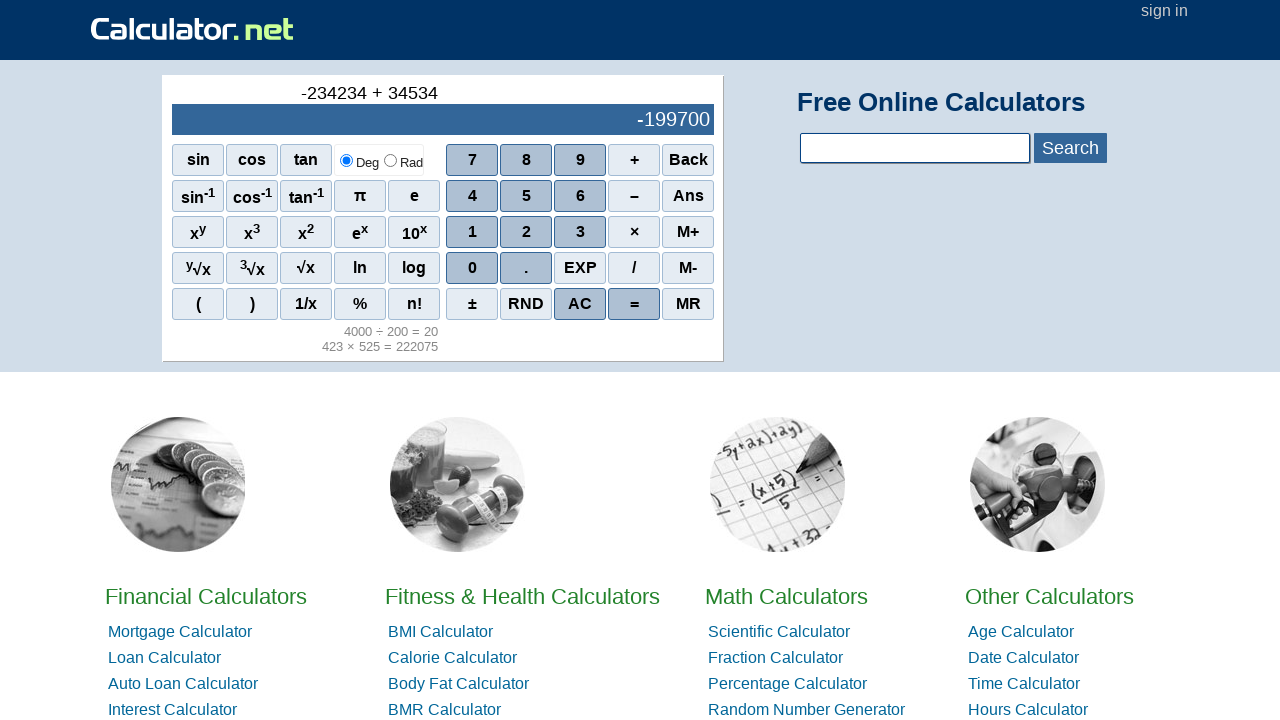

Clicked digit 5 at (526, 196) on xpath=//span[normalize-space()='5']
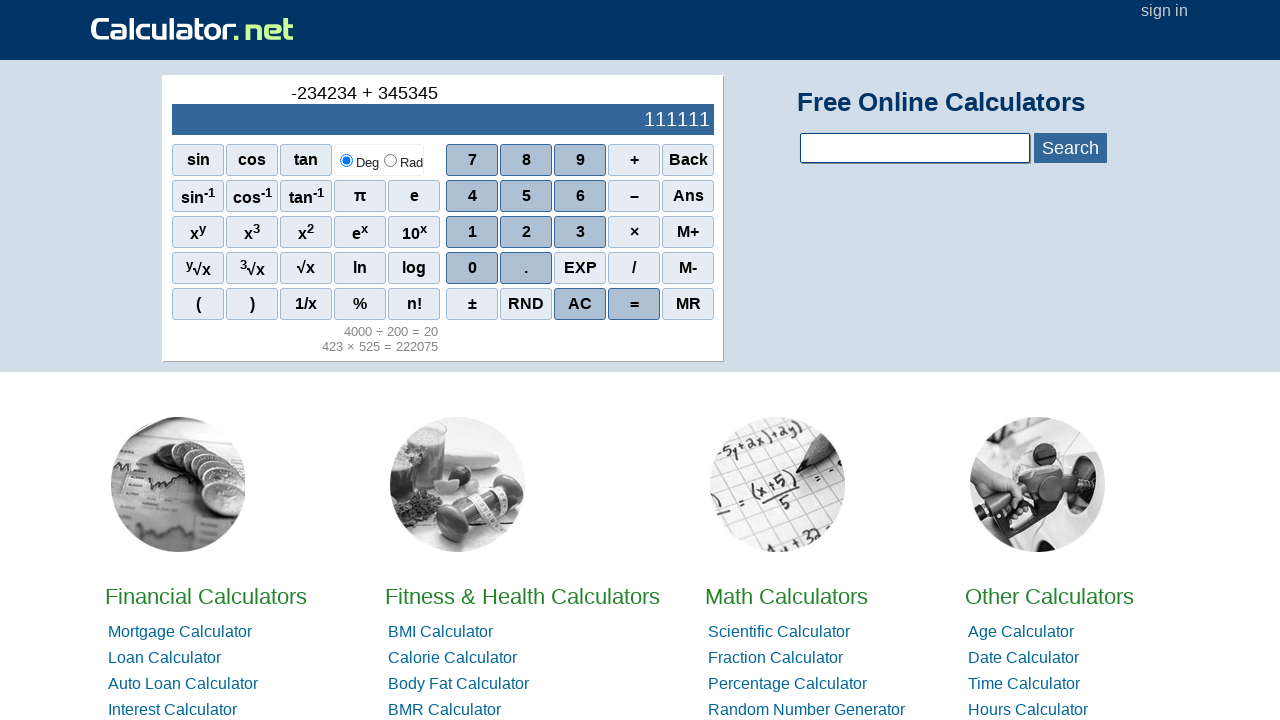

Clicked equals button to calculate -234234 + 345345 at (634, 304) on xpath=//span[normalize-space()='=']
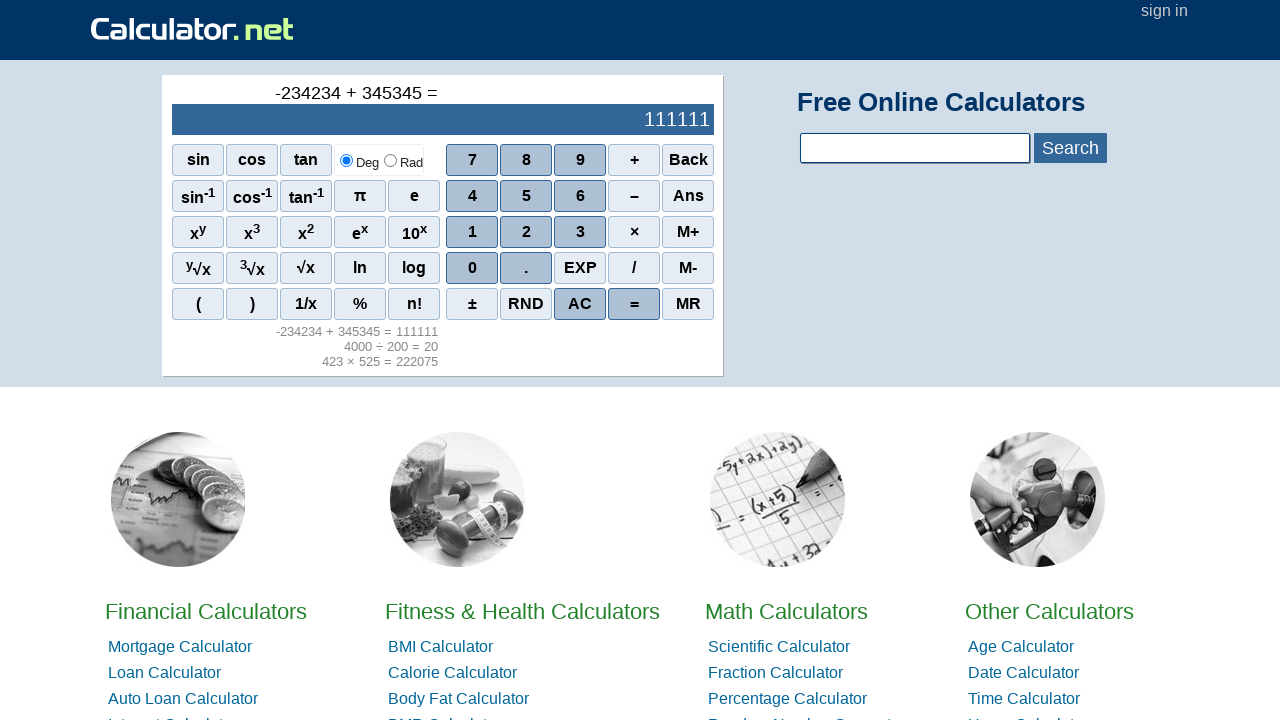

Clicked AC button to clear calculator at (580, 304) on xpath=//span[normalize-space()='AC']
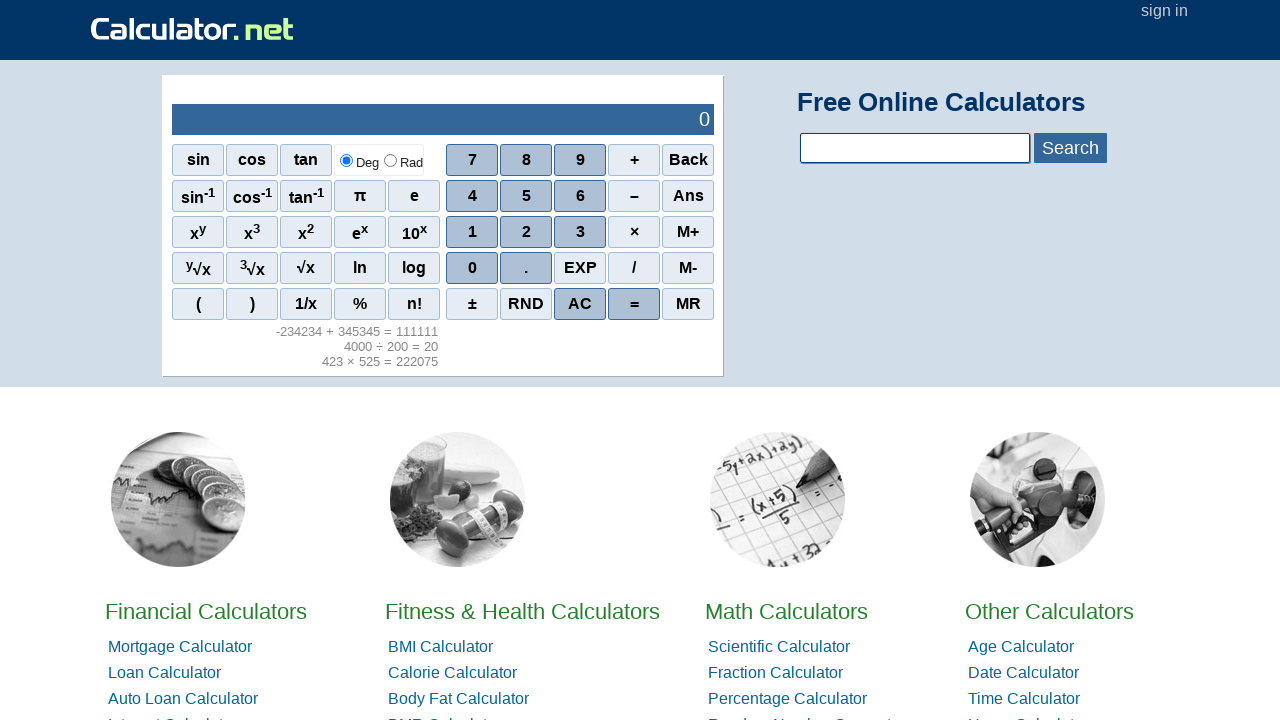

Clicked digit 2 at (526, 232) on xpath=//span[normalize-space()='2']
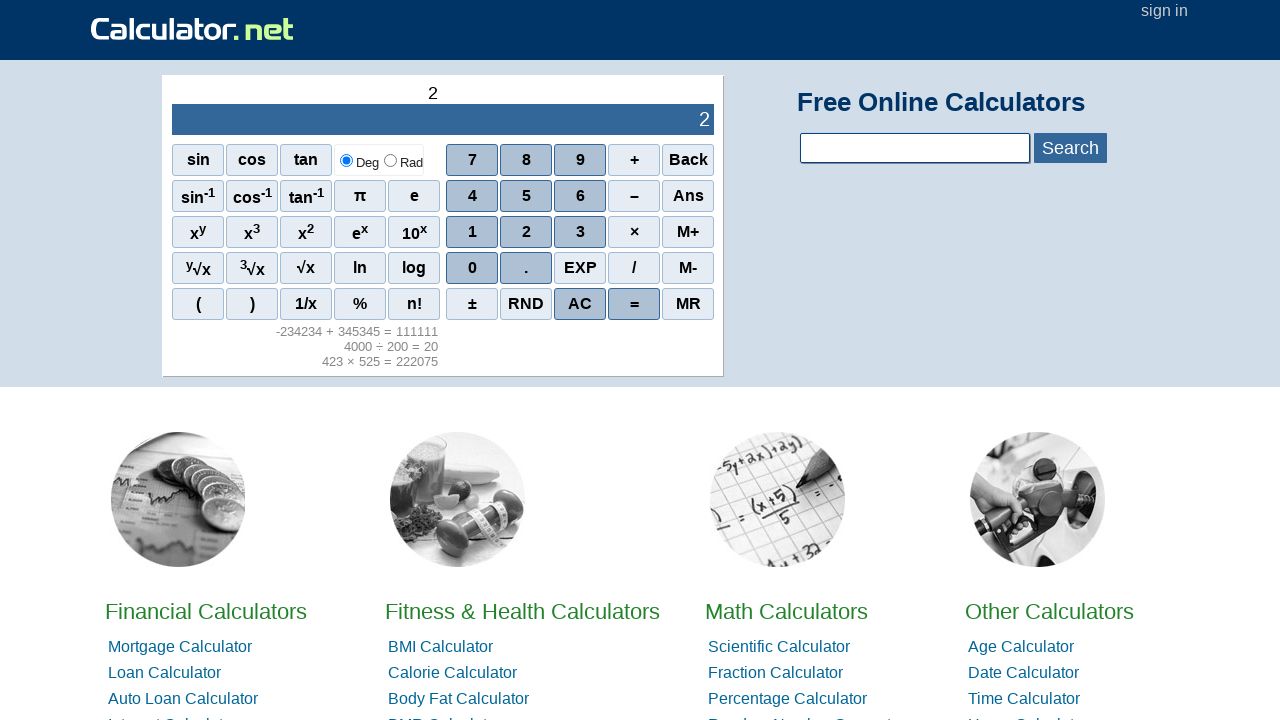

Clicked digit 3 at (580, 232) on xpath=//span[normalize-space()='3']
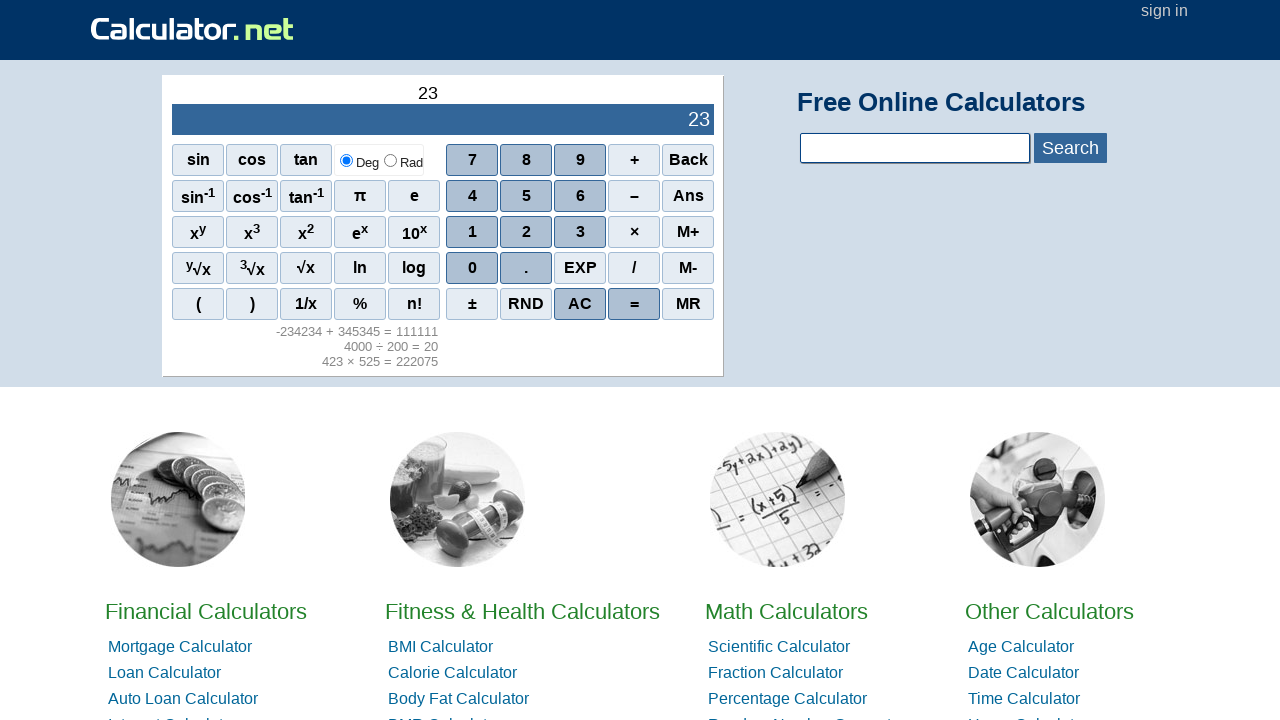

Clicked digit 4 at (472, 196) on xpath=//span[normalize-space()='4']
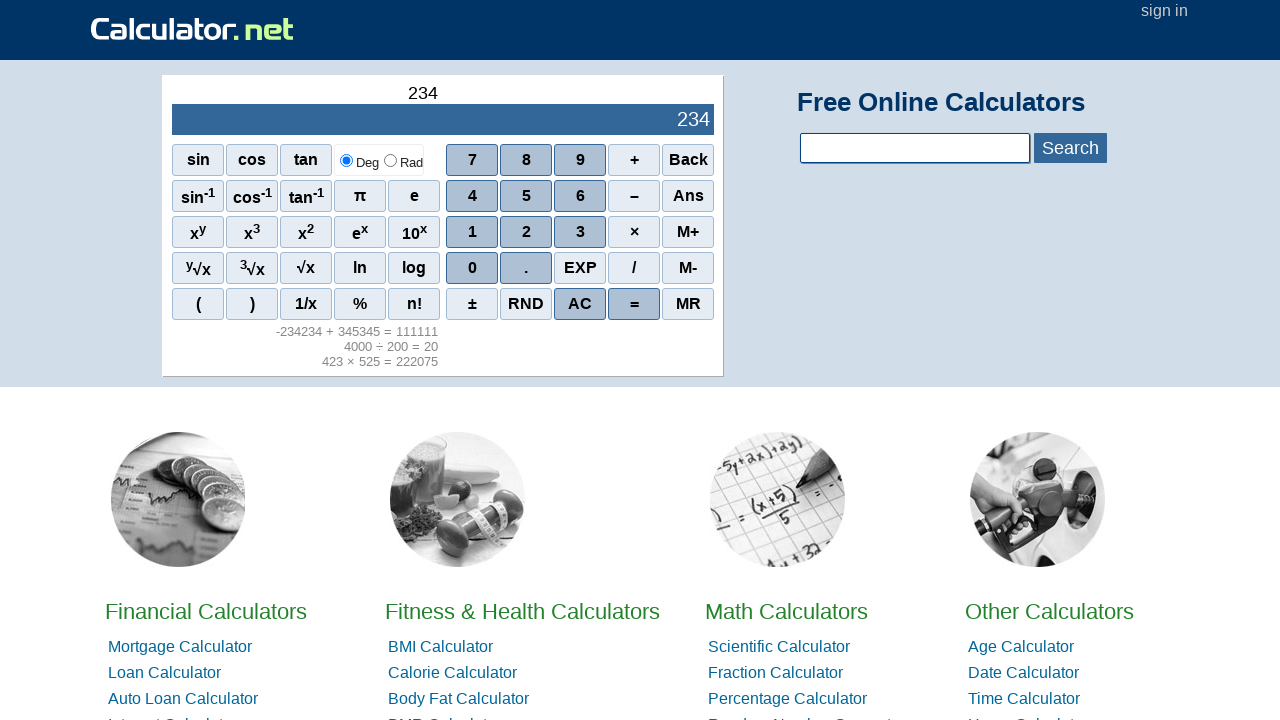

Clicked digit 8 at (526, 160) on xpath=//span[normalize-space()='8']
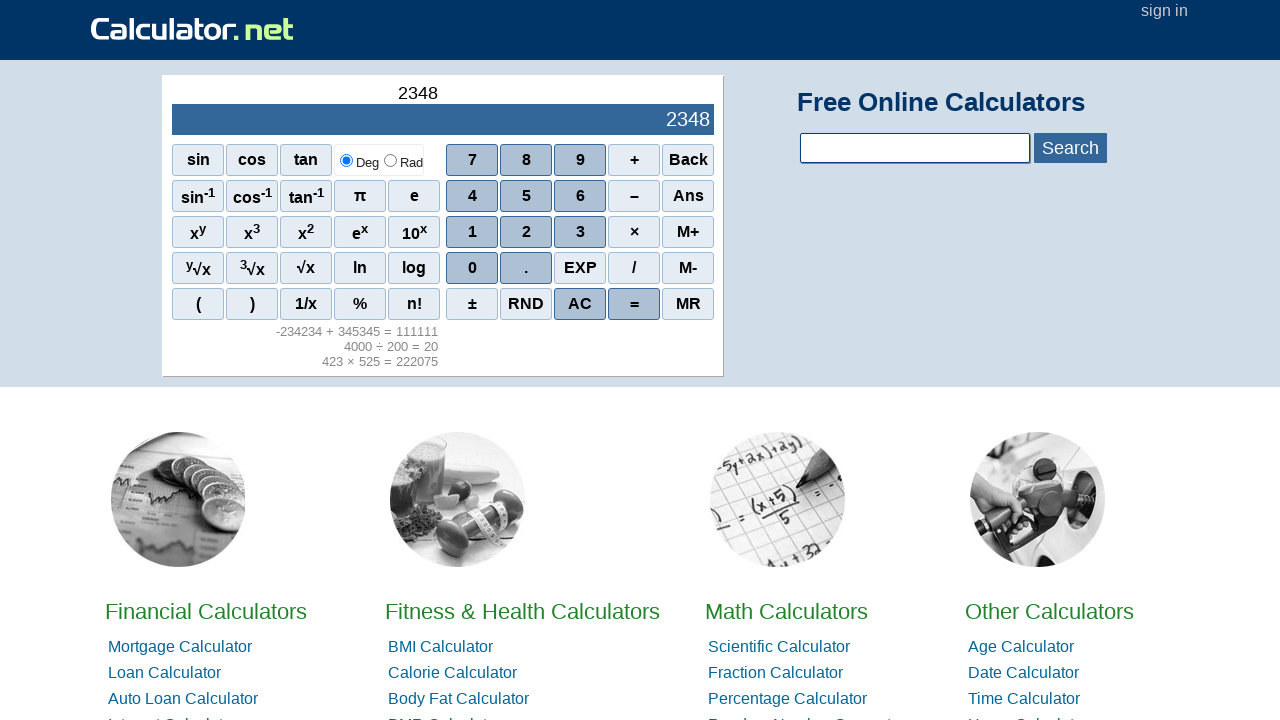

Clicked digit 2 at (526, 232) on xpath=//span[normalize-space()='2']
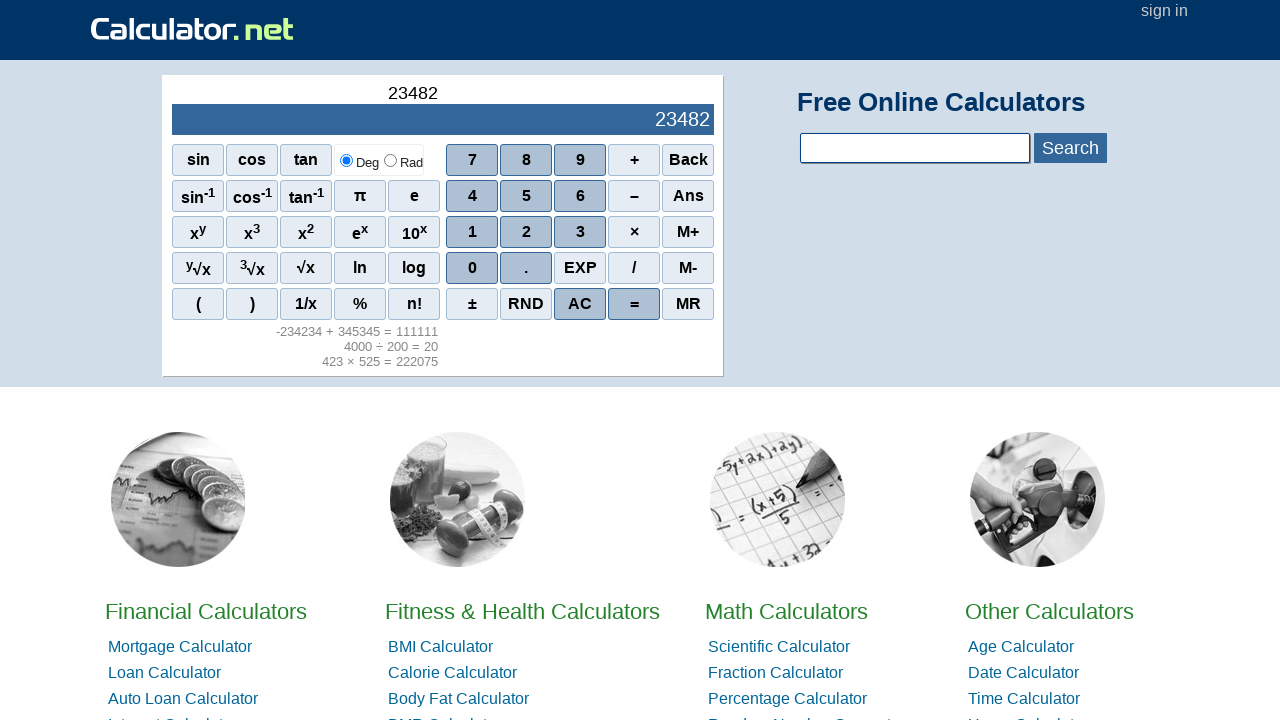

Clicked digit 3 at (580, 232) on xpath=//span[normalize-space()='3']
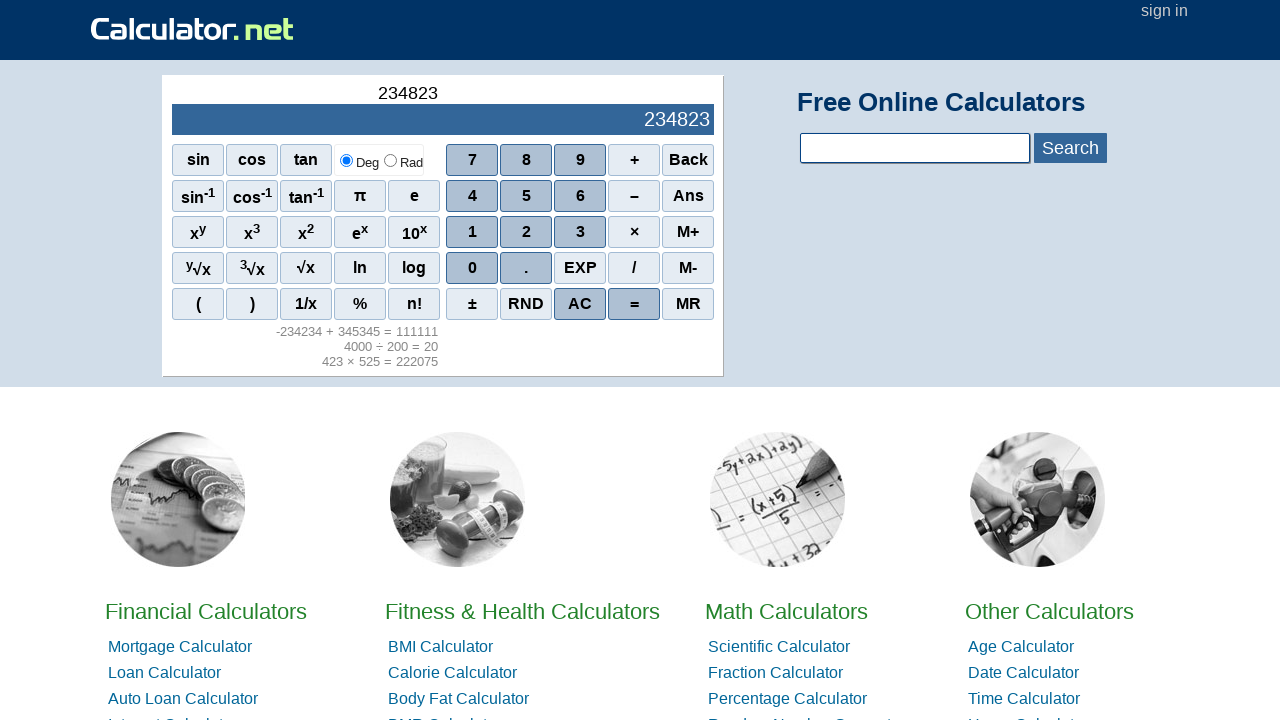

Clicked multiplication operator at (634, 232) on xpath=//span[normalize-space()='×']
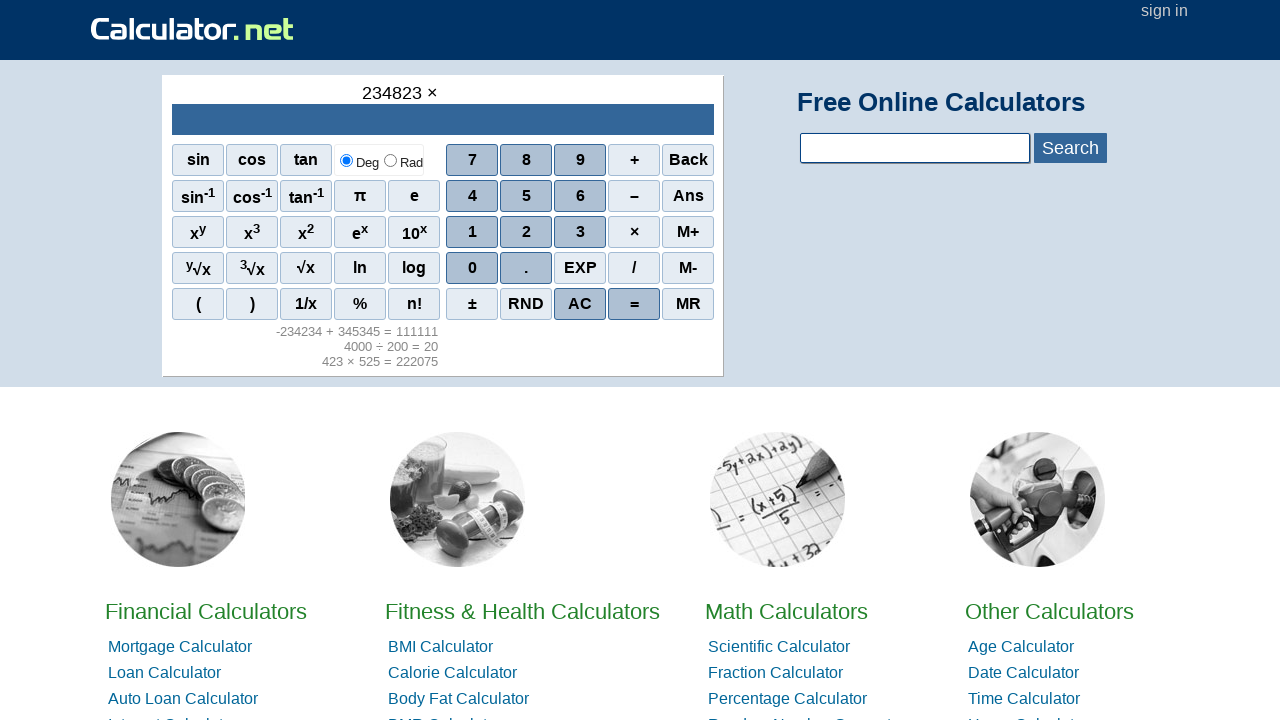

Clicked digit 2 at (526, 232) on xpath=//span[normalize-space()='2']
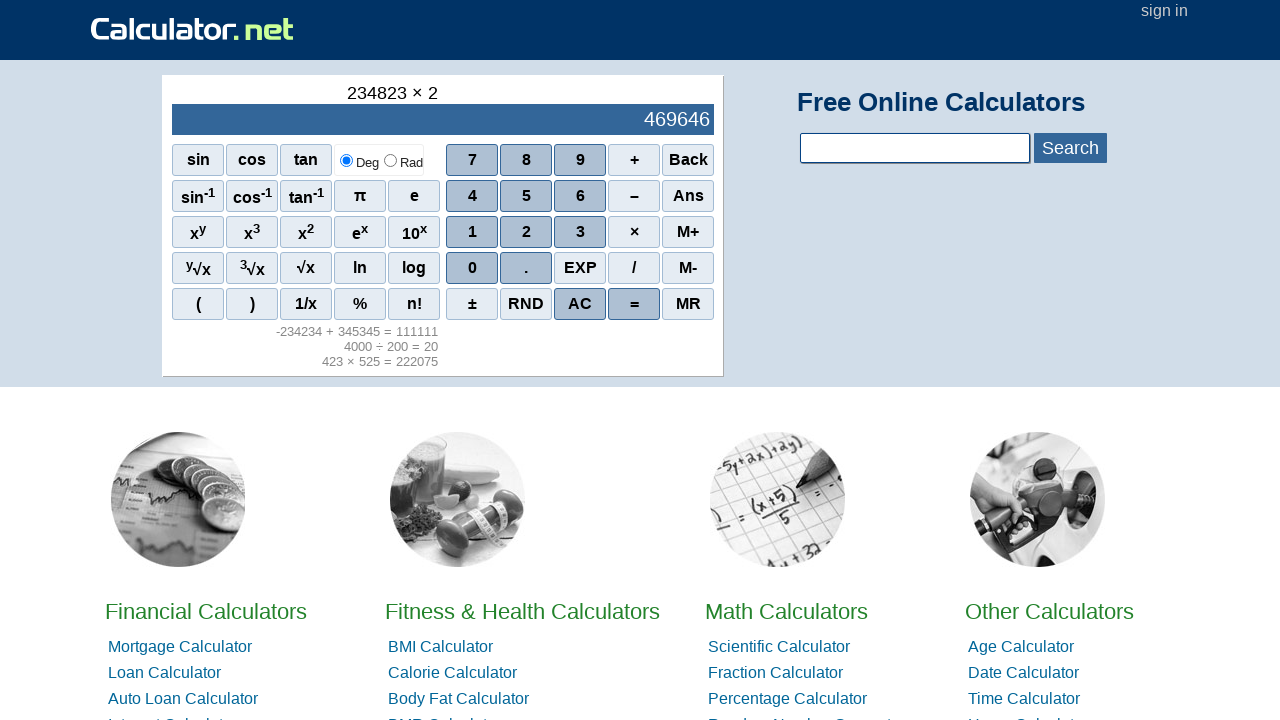

Clicked digit 3 at (580, 232) on xpath=//span[normalize-space()='3']
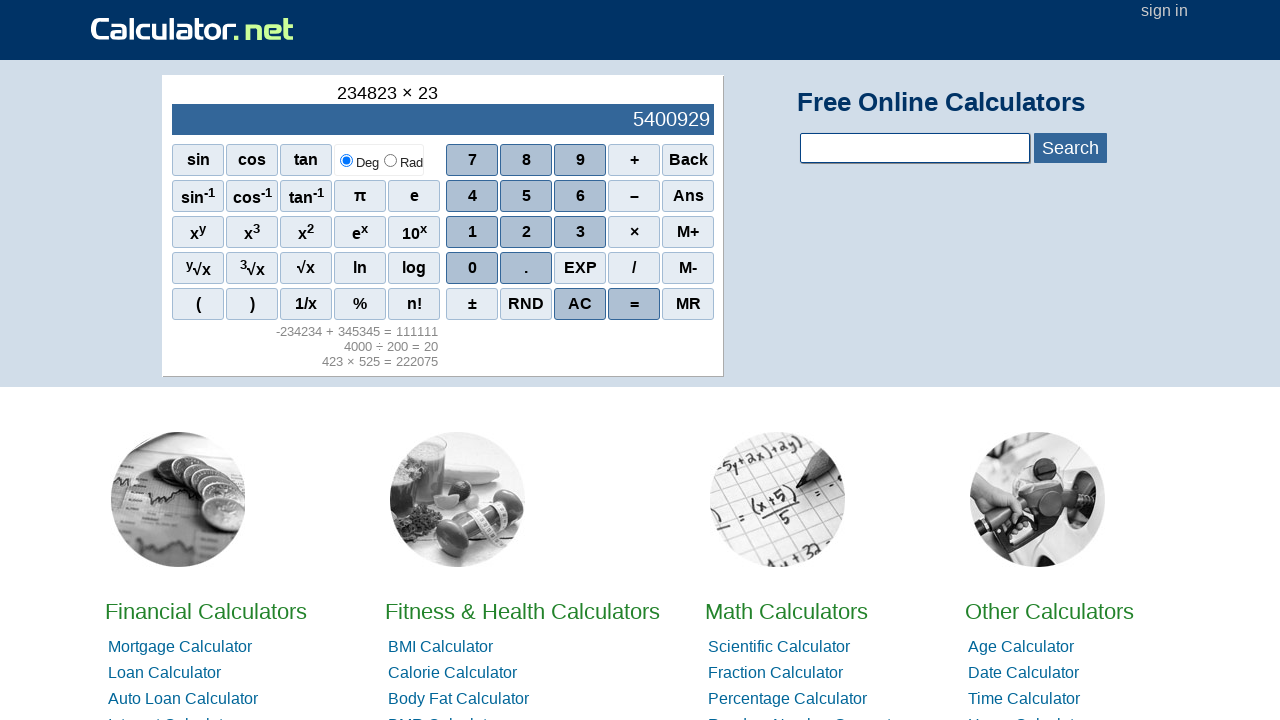

Clicked digit 0 at (472, 268) on xpath=//span[normalize-space()='0']
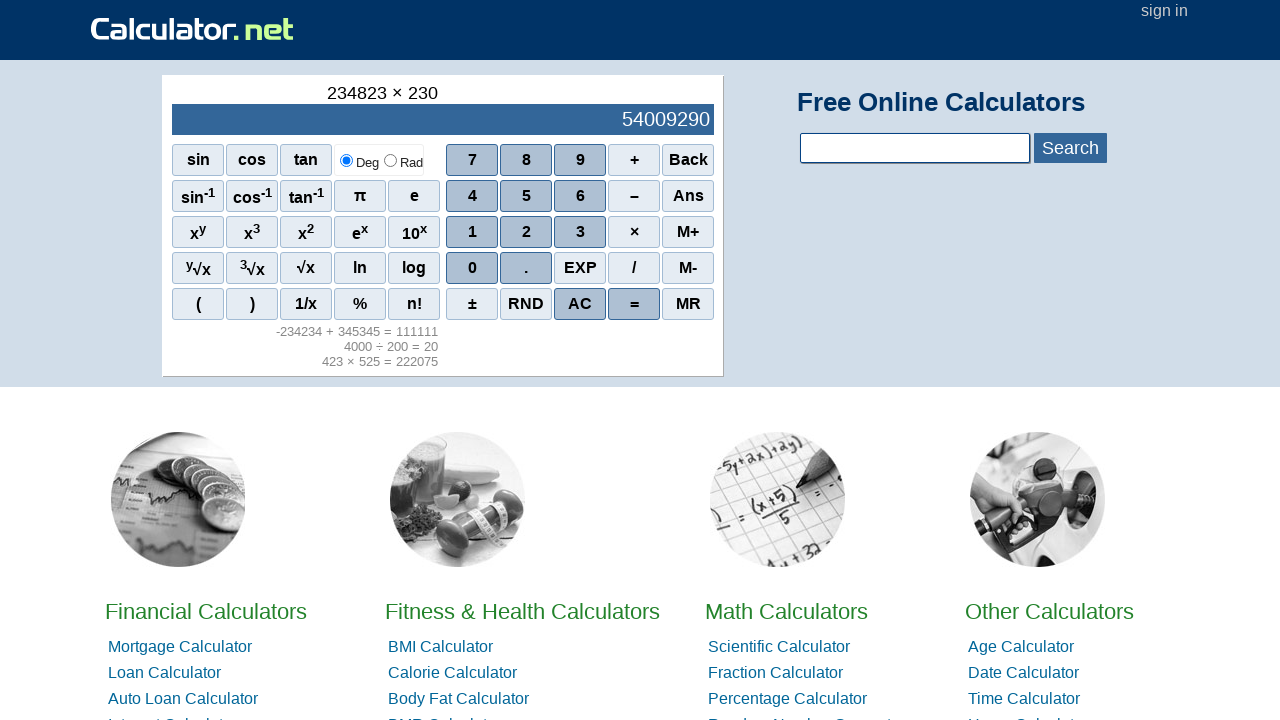

Clicked digit 9 at (580, 160) on xpath=//span[normalize-space()='9']
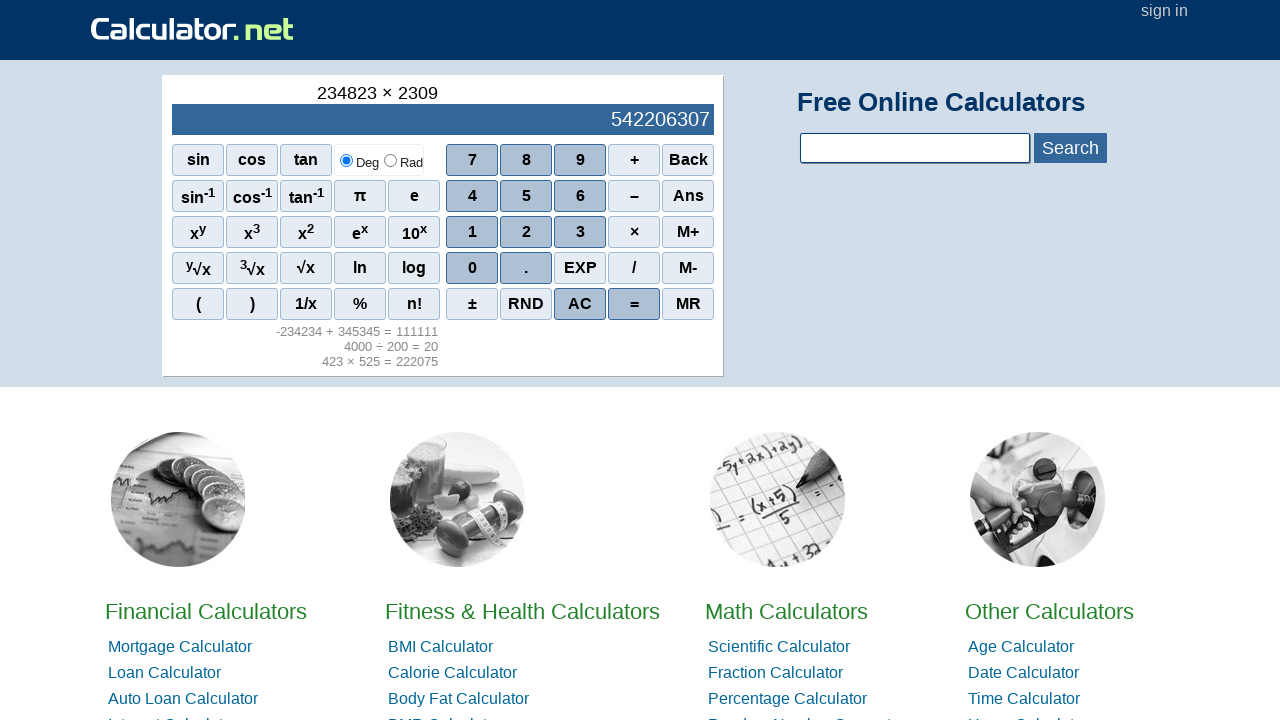

Clicked digit 4 at (472, 196) on xpath=//span[normalize-space()='4']
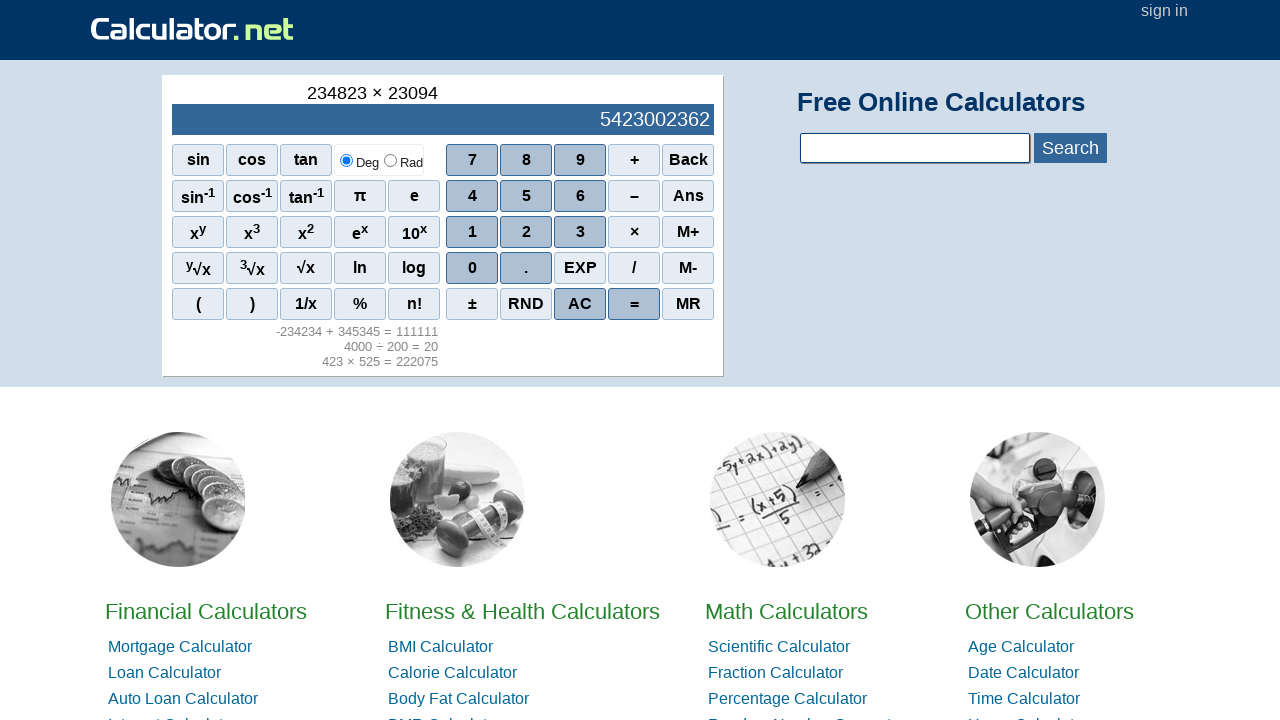

Clicked digit 8 at (526, 160) on xpath=//span[normalize-space()='8']
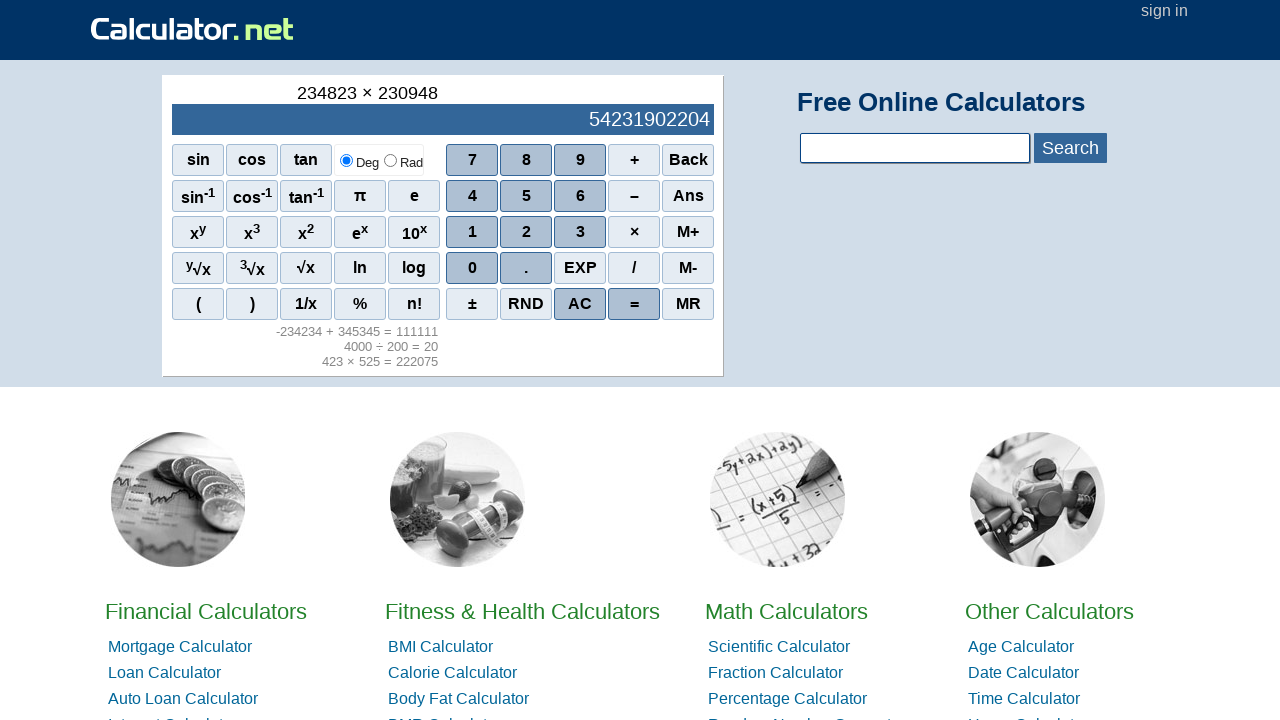

Clicked digit 2 at (526, 232) on xpath=//span[normalize-space()='2']
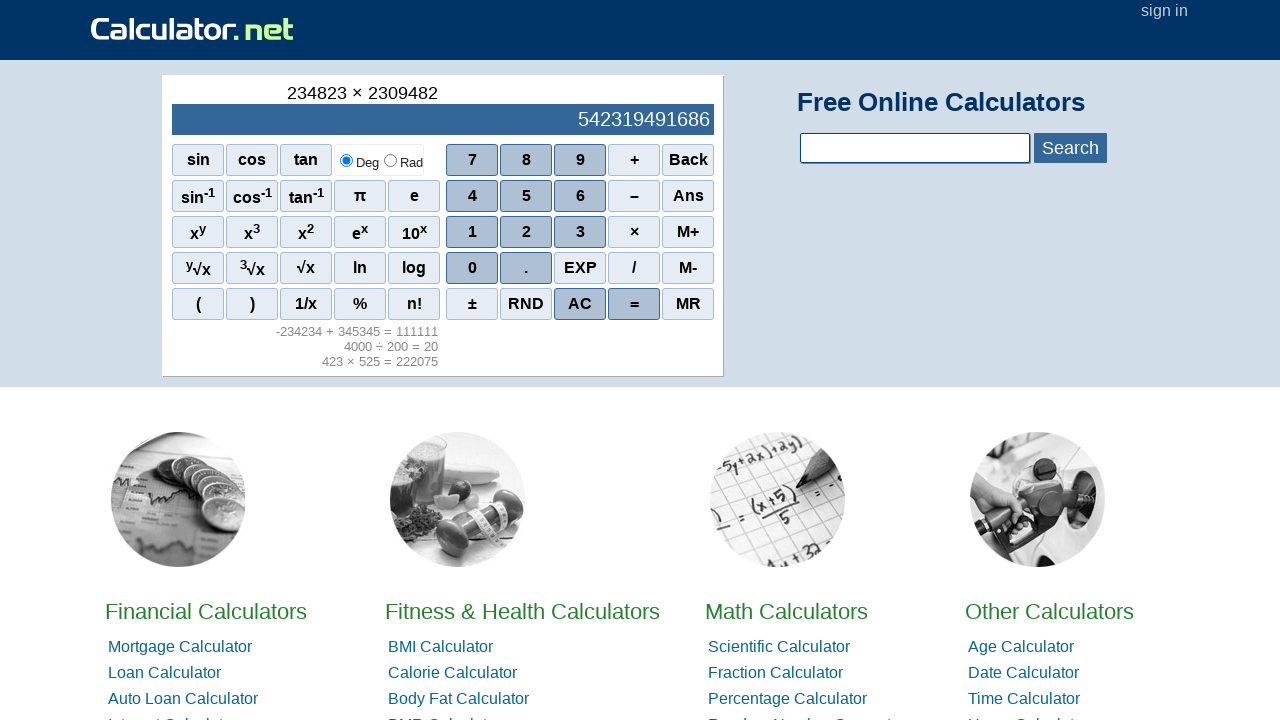

Clicked digit 3 at (580, 232) on xpath=//span[normalize-space()='3']
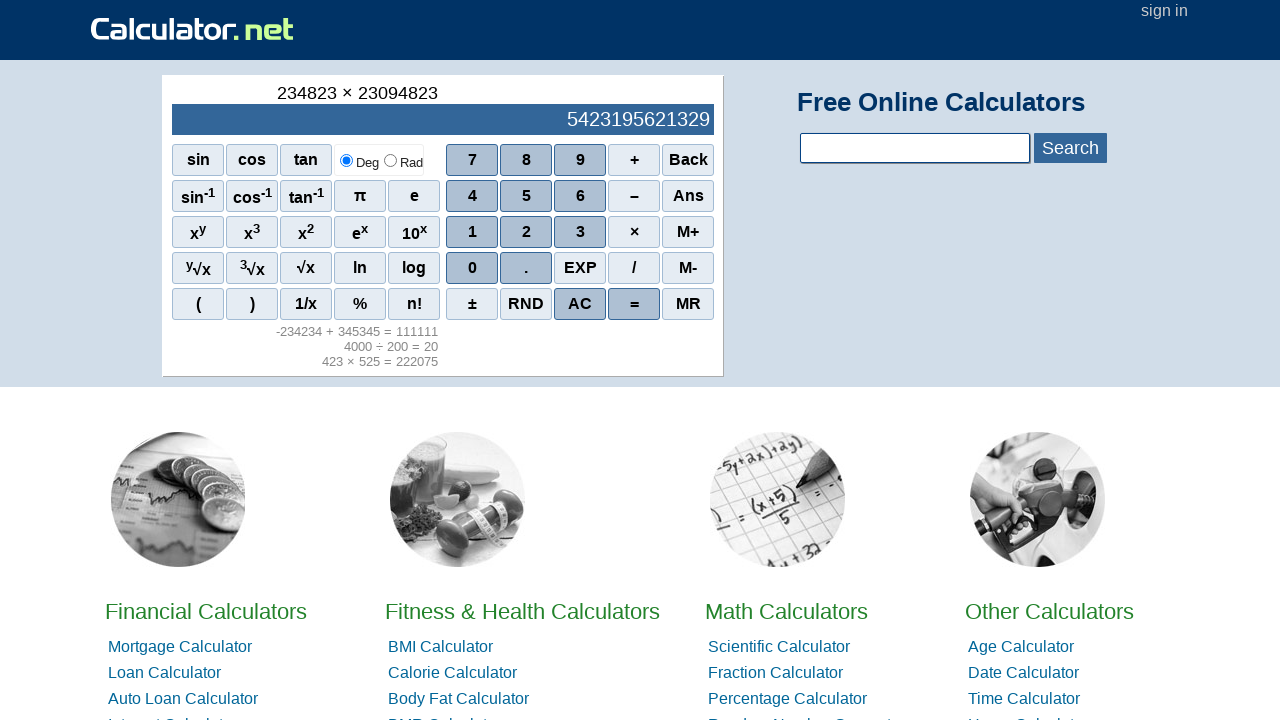

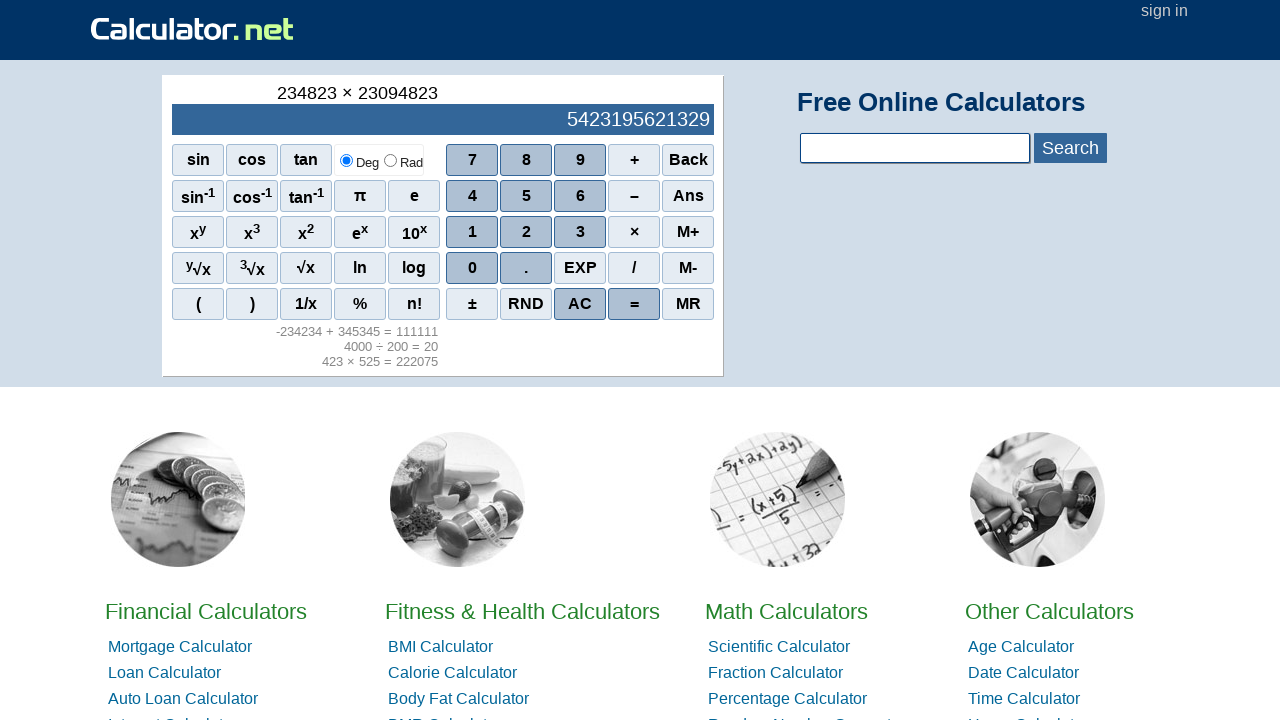